Tests that selecting all Level 3 children under a parent causes the parent Level 2 checkbox to become automatically checked (cascade up behavior).

Starting URL: https://yekoshy.github.io/RadioBtn-n-Checkbox/

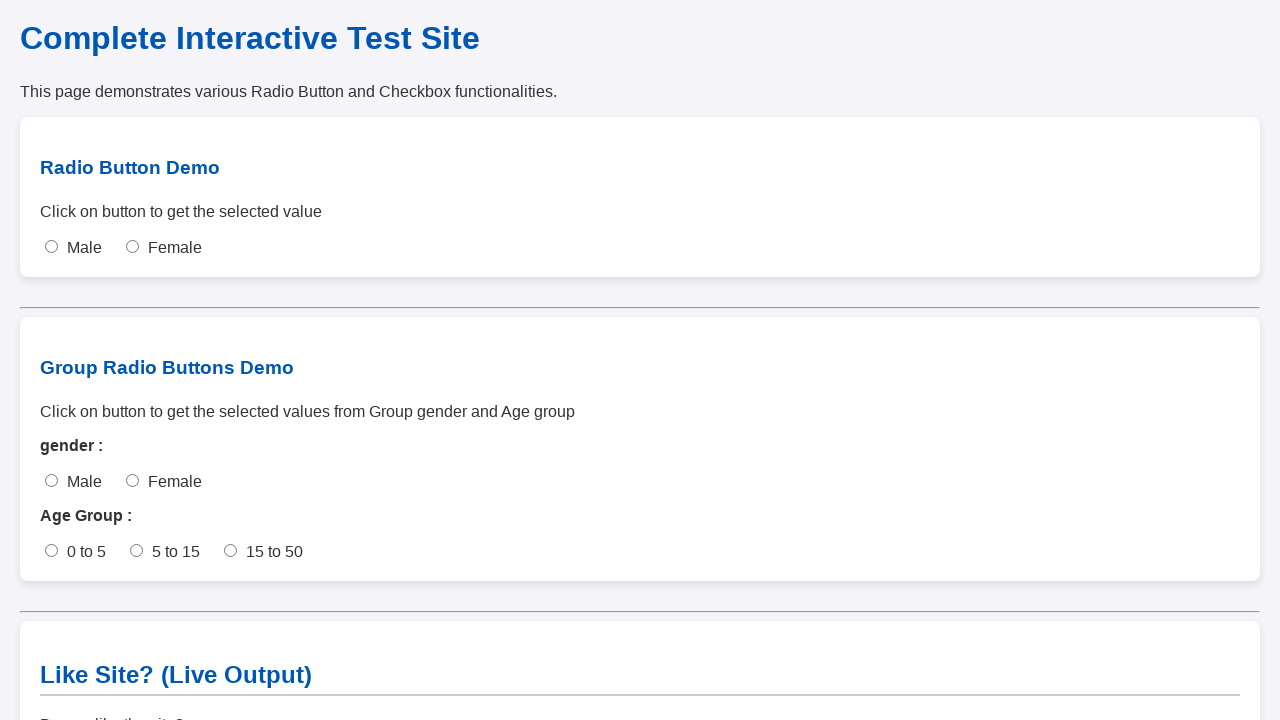

Scrolled to checkbox section
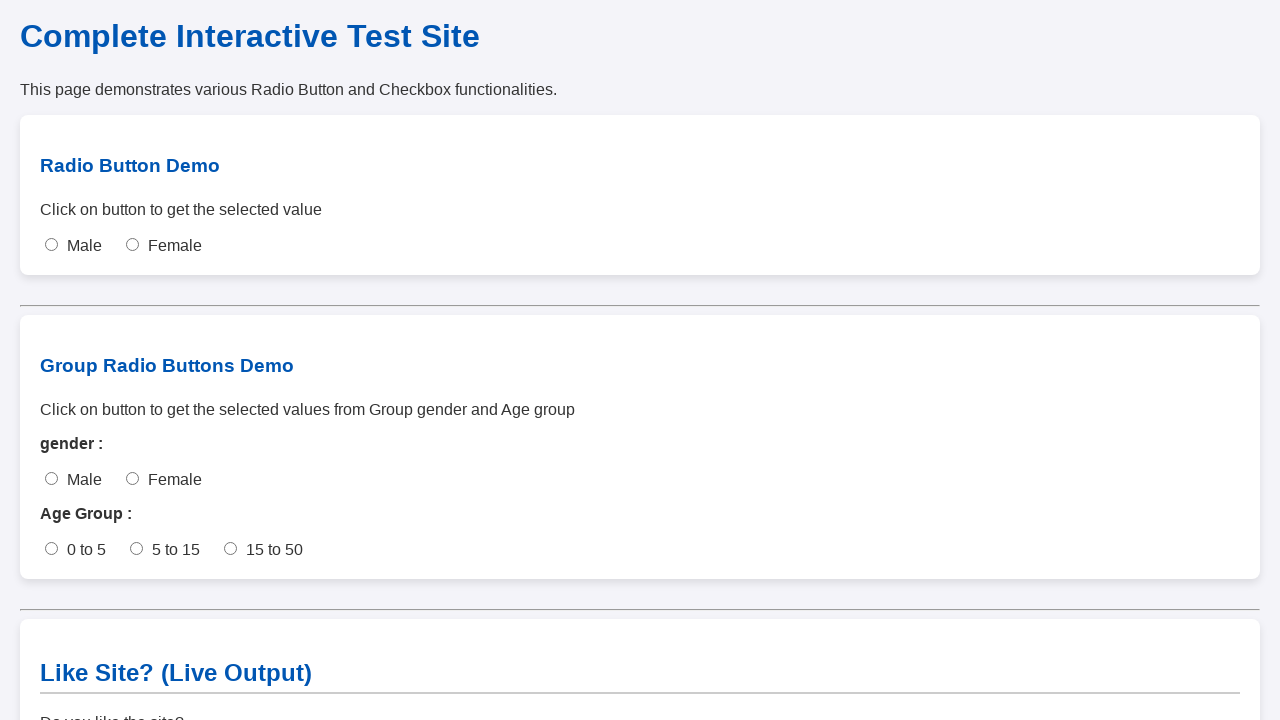

Waited for scroll animation to complete
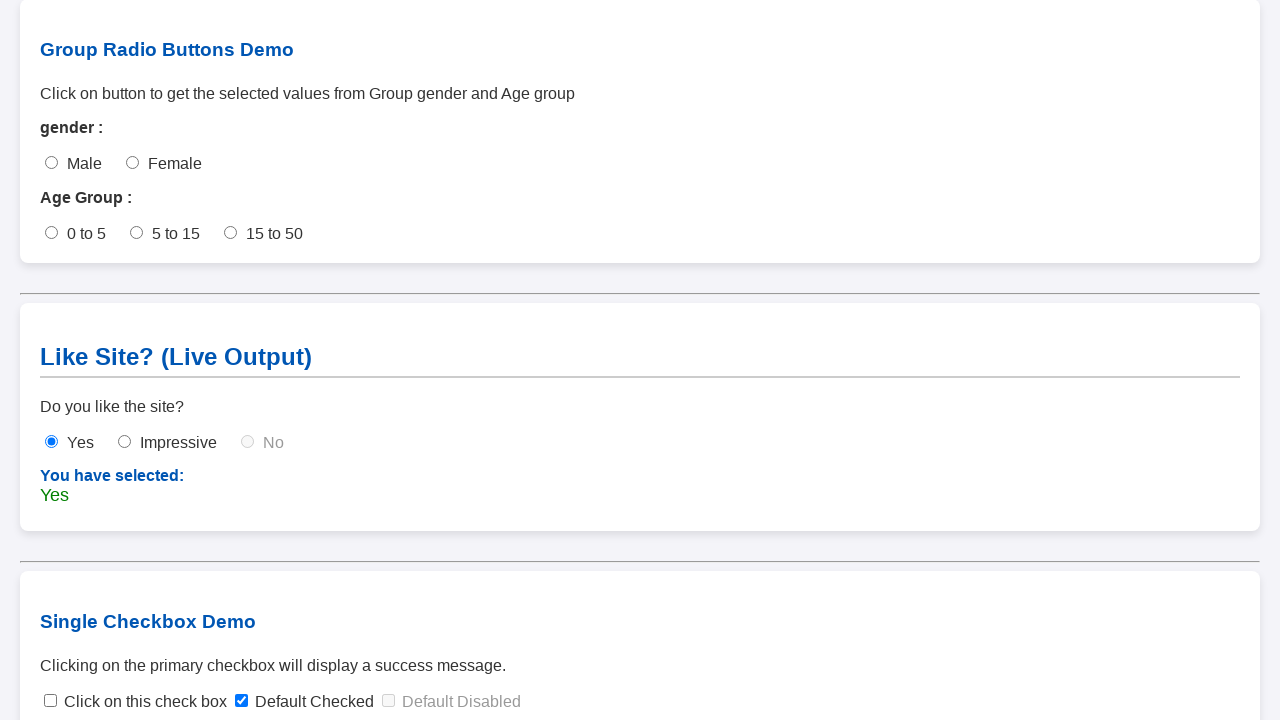

Clicked collapsed arrow to expand node at (72, 621) on span.toggle-arrow.collapsed >> nth=0
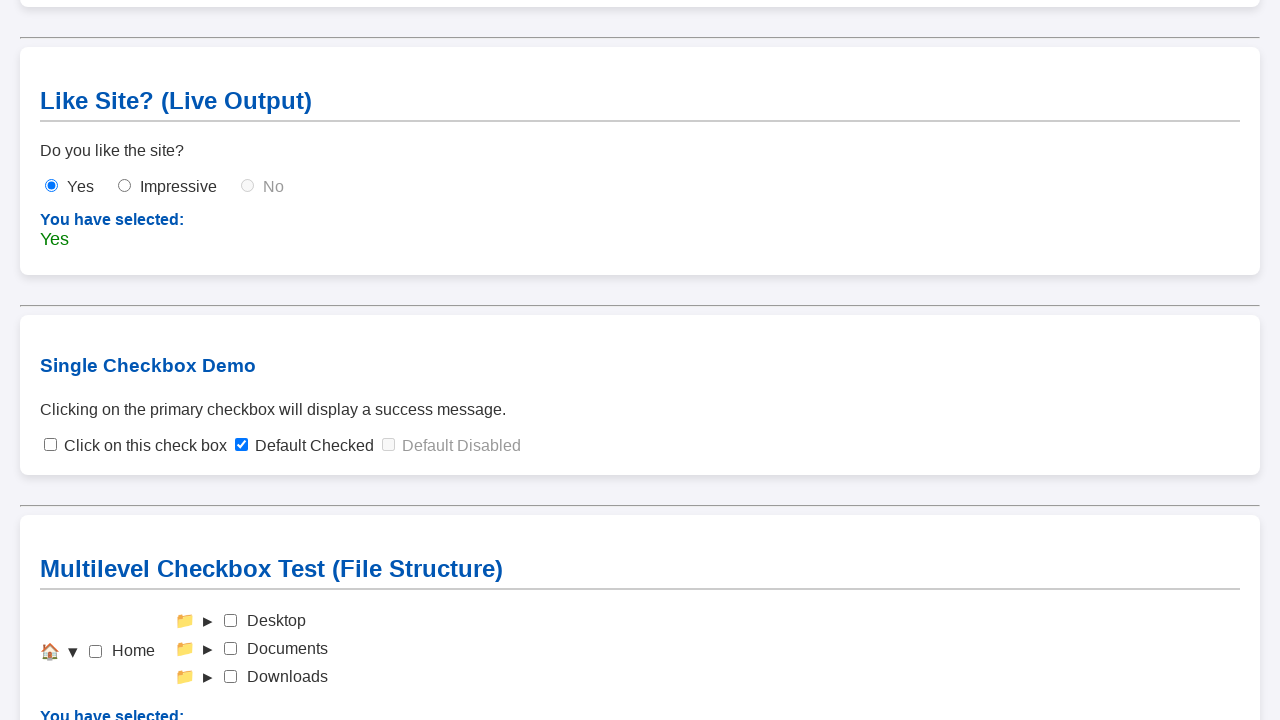

Waited for node expansion animation
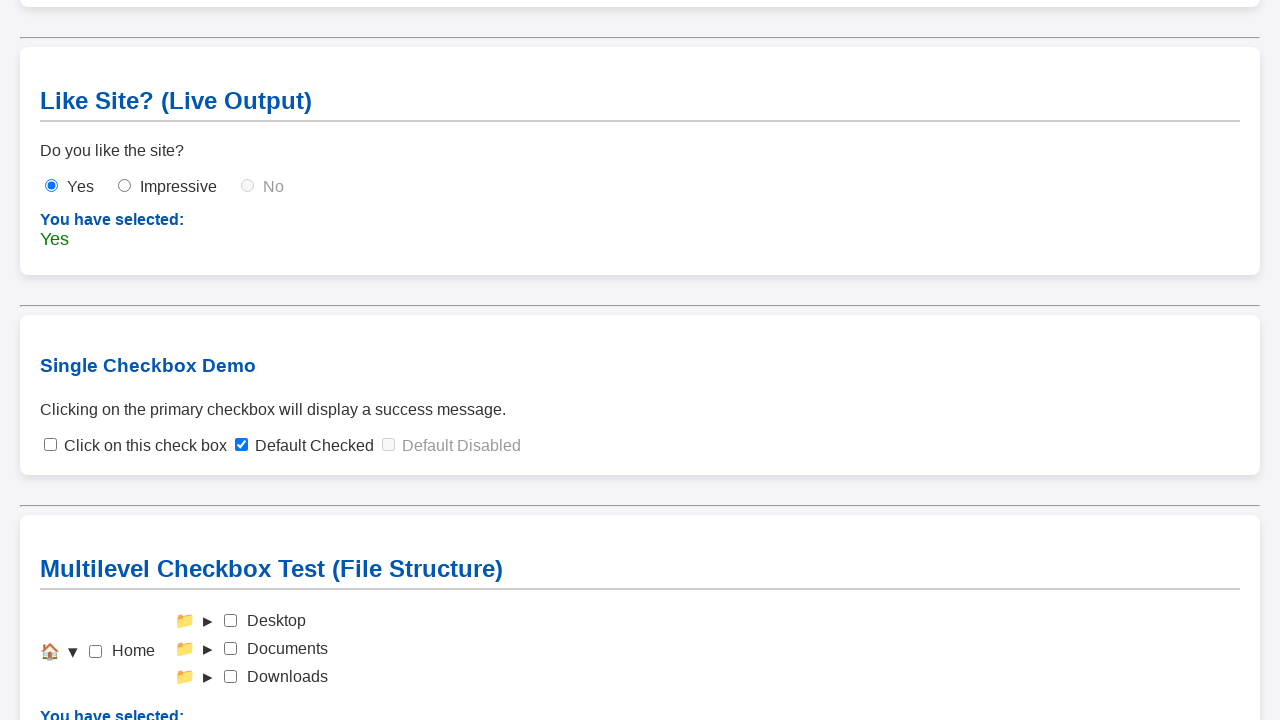

Clicked collapsed arrow to expand node at (208, 621) on span.toggle-arrow.collapsed >> nth=0
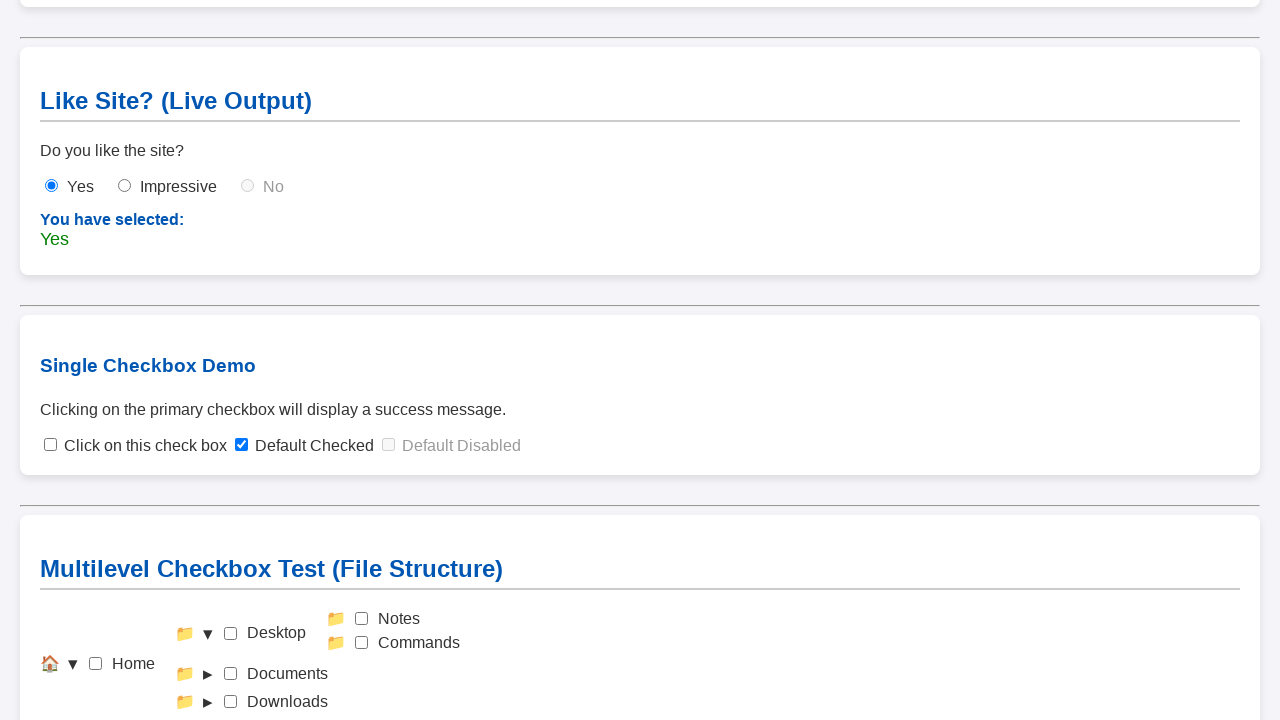

Waited for node expansion animation
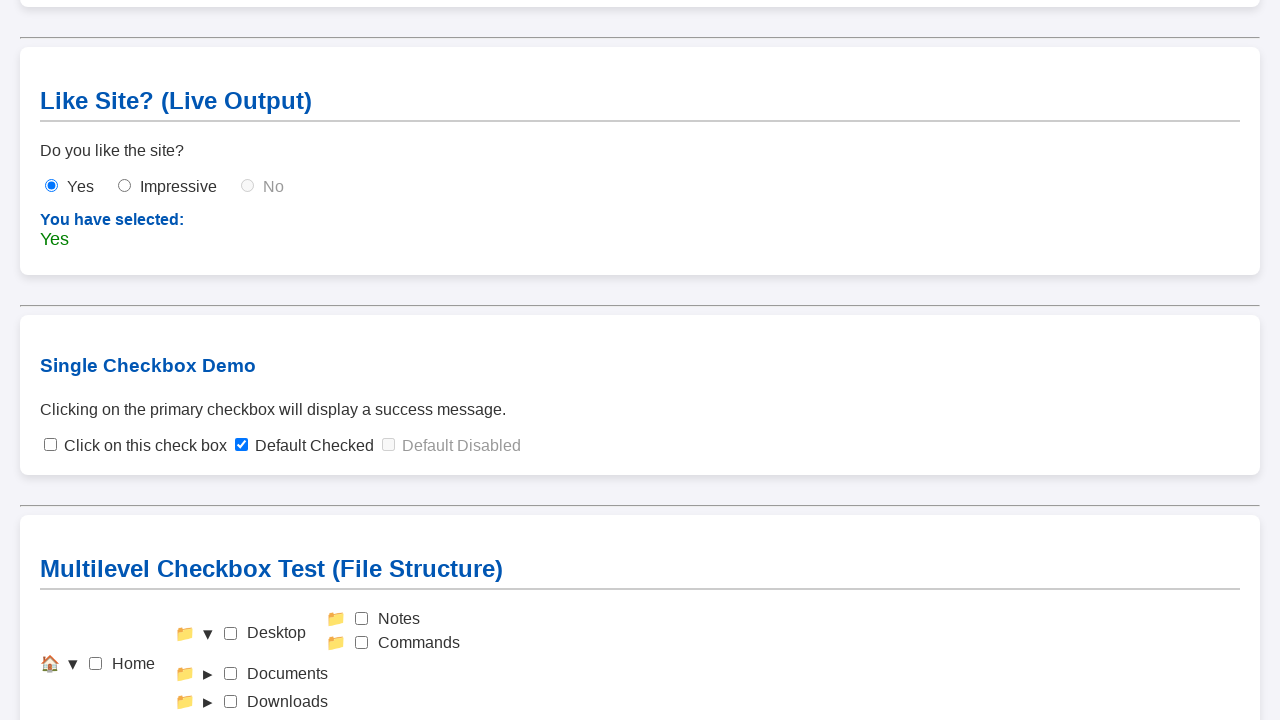

Clicked collapsed arrow to expand node at (208, 674) on span.toggle-arrow.collapsed >> nth=0
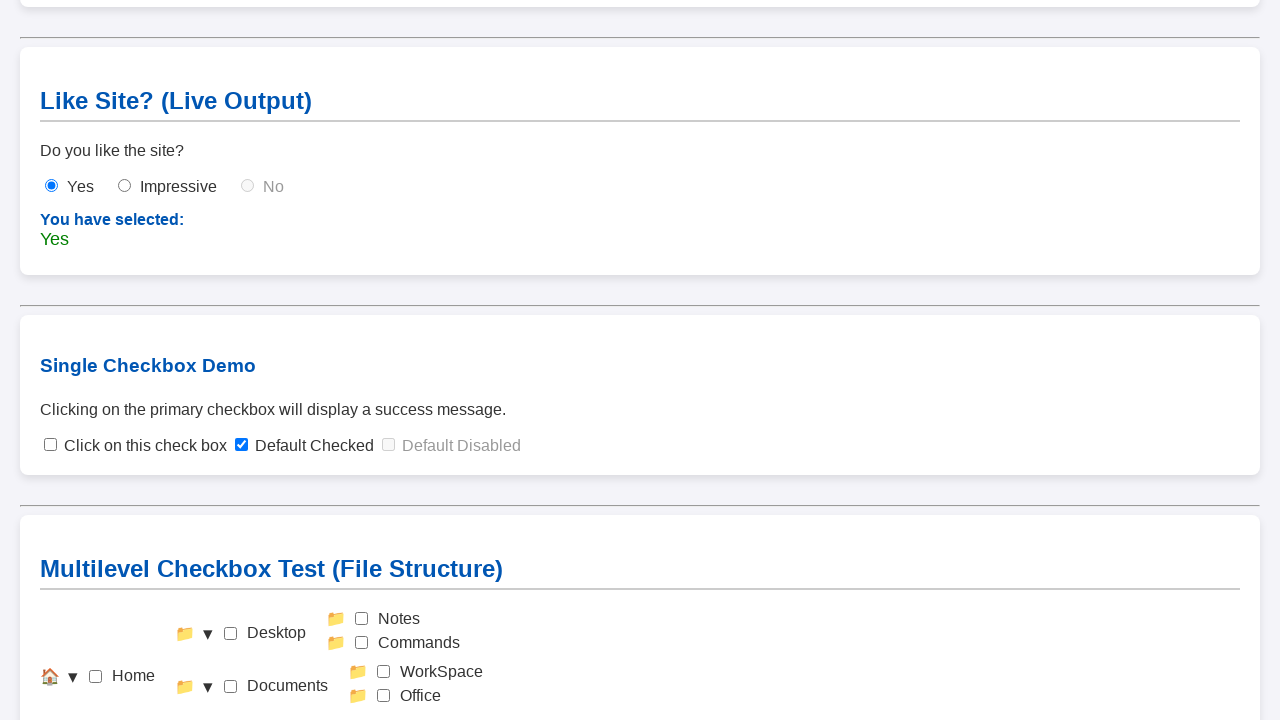

Waited for node expansion animation
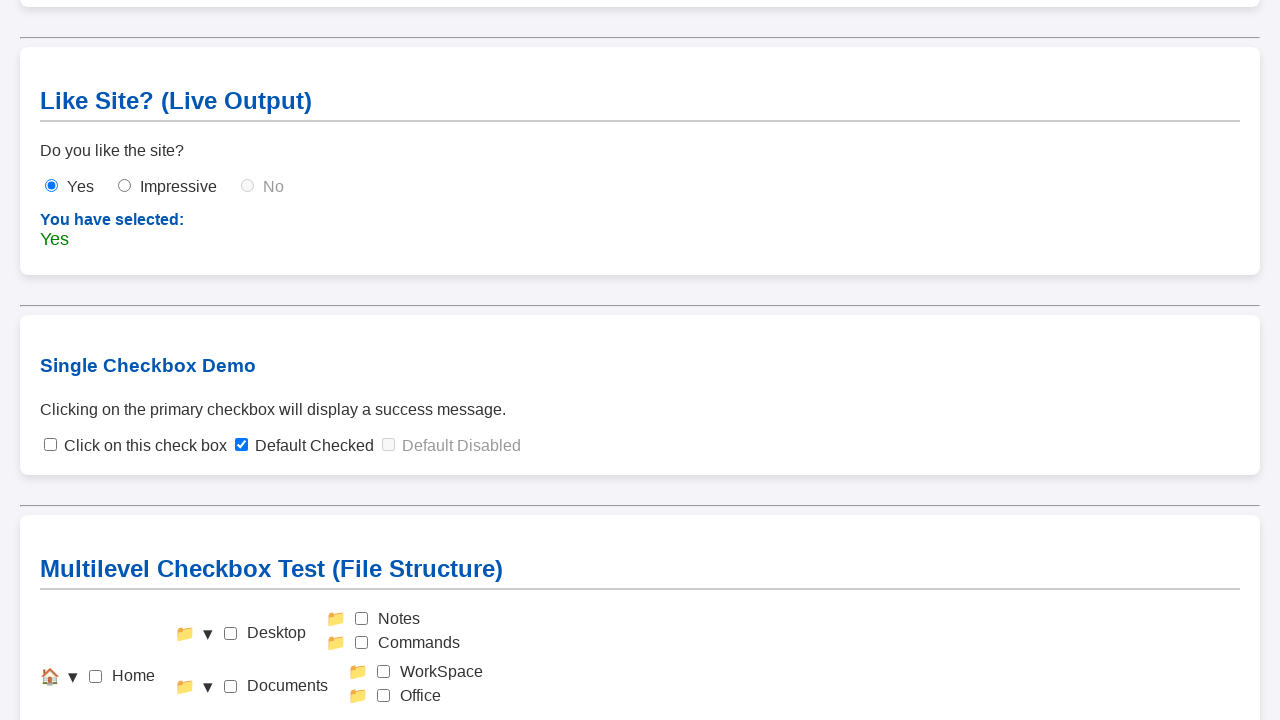

Clicked collapsed arrow to expand node at (208, 709) on span.toggle-arrow.collapsed >> nth=0
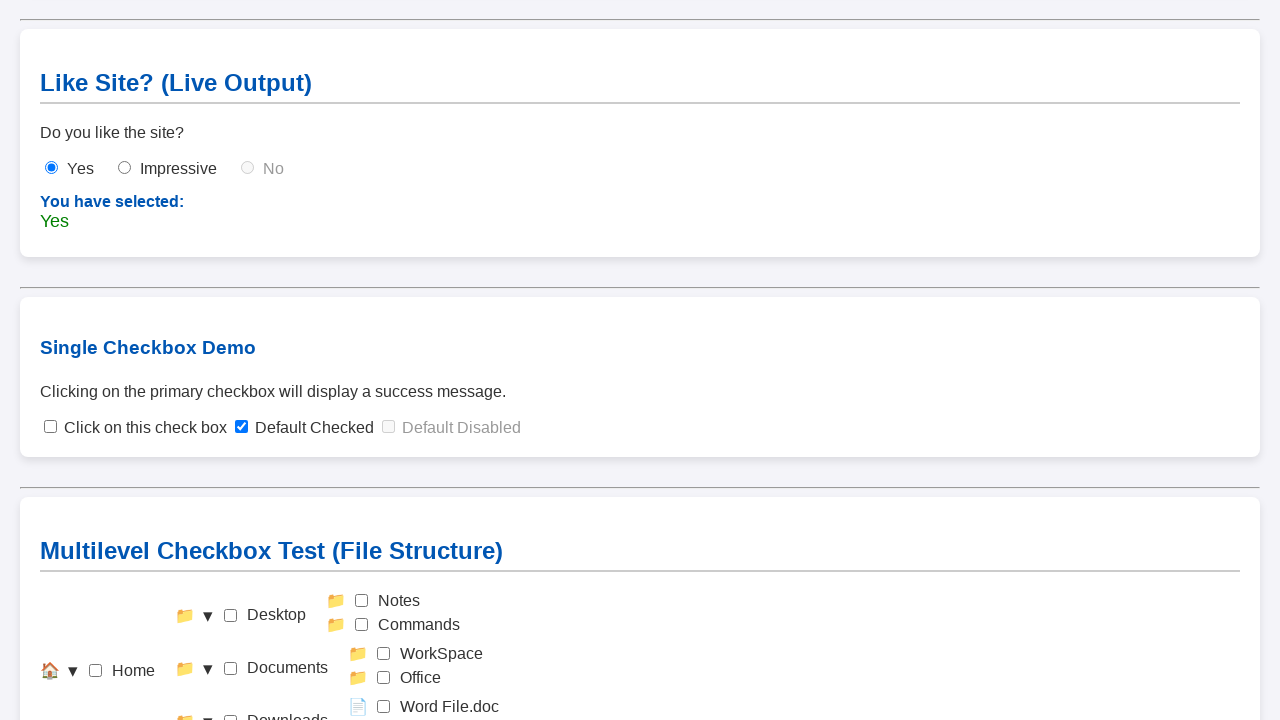

Waited for node expansion animation
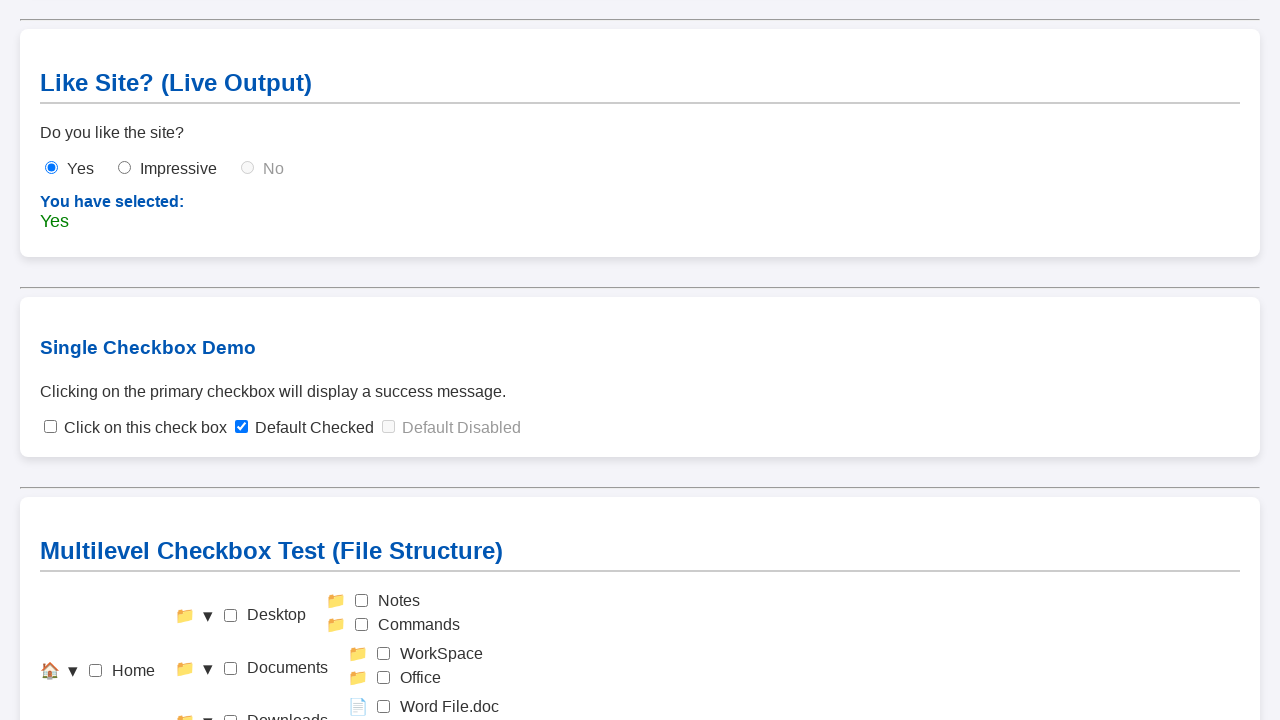

All nodes have been expanded
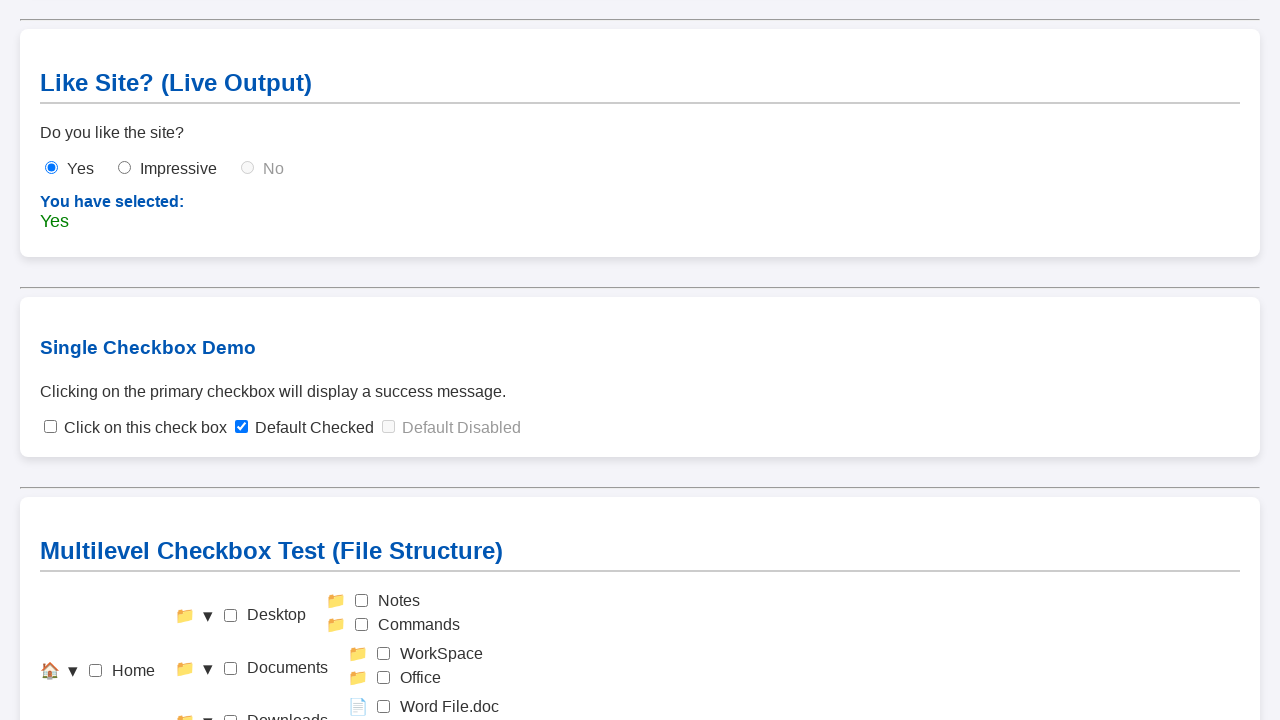

Clicked home checkbox to enable it during reset at (96, 671) on #check-home
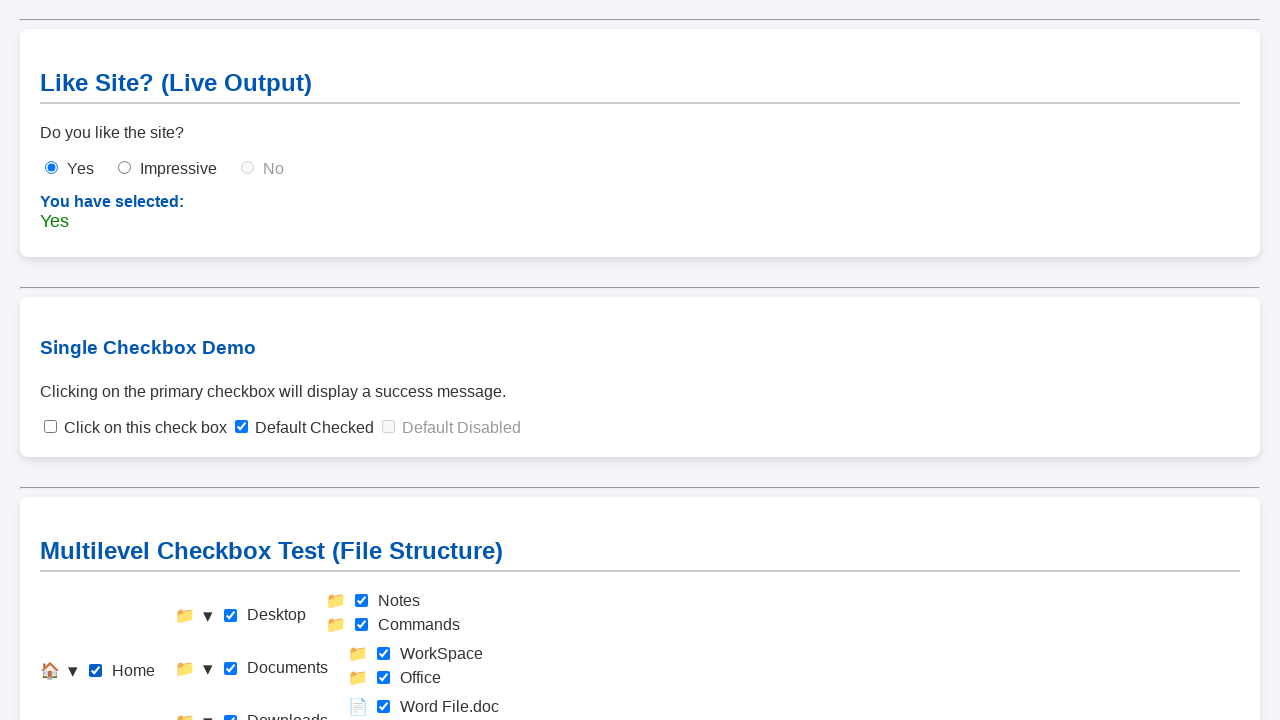

Waited after enabling home checkbox
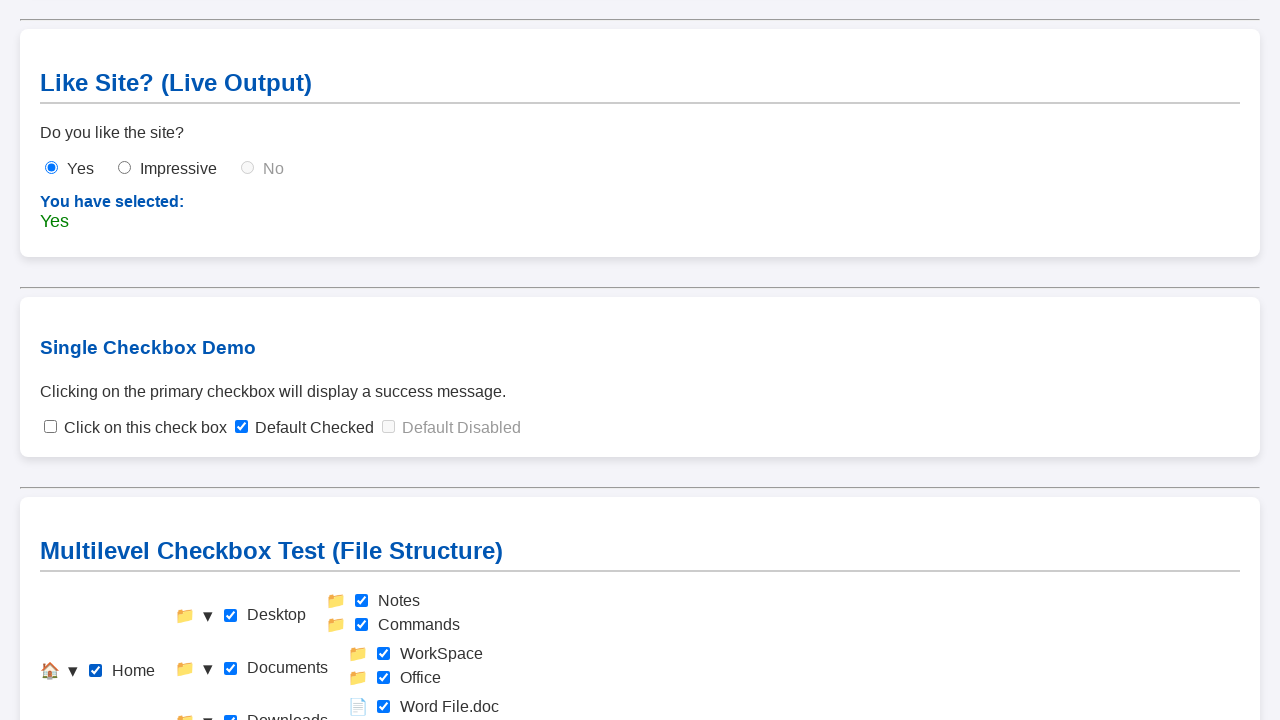

Clicked home checkbox to reset all selections at (96, 671) on #check-home
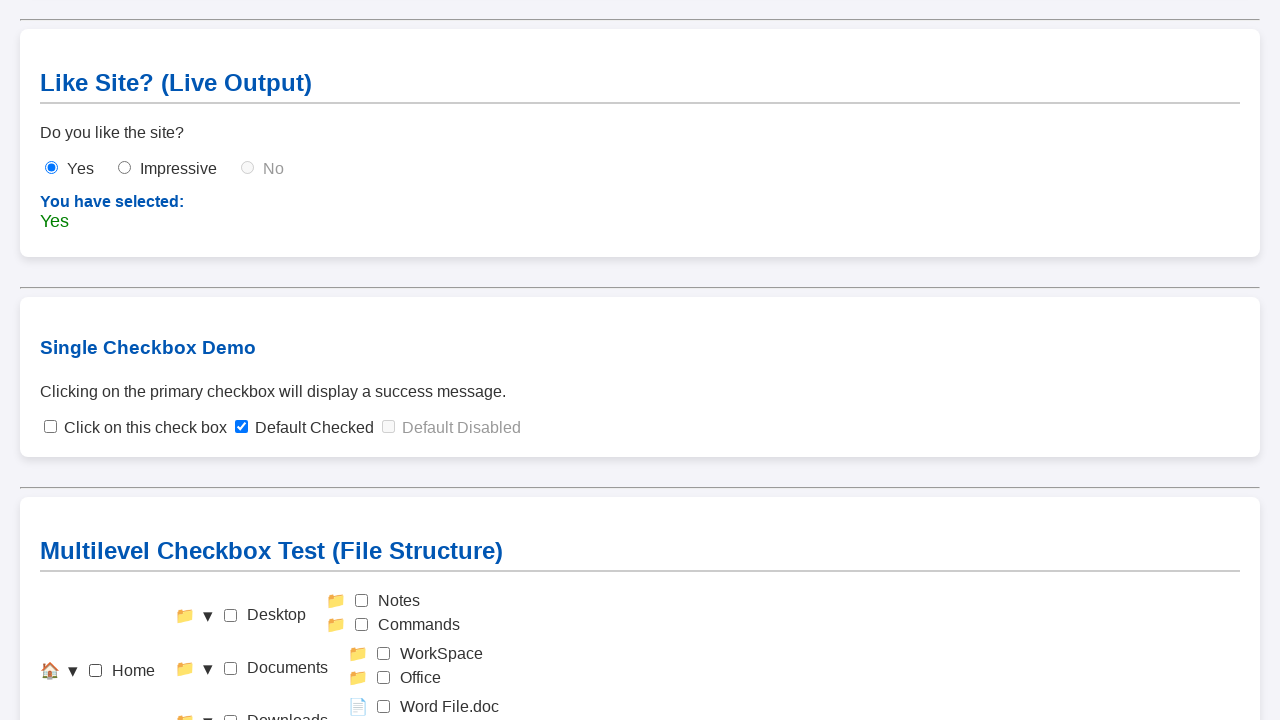

Waited after resetting all checkboxes
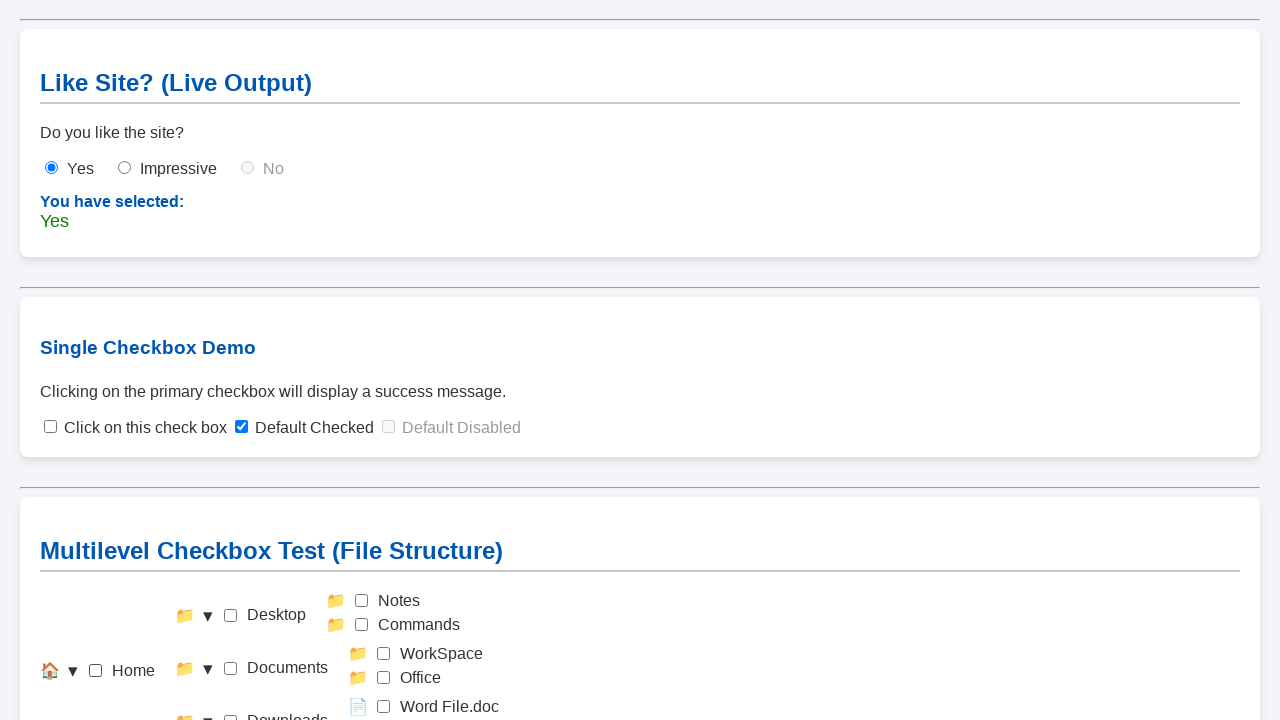

Clicked child checkbox 'check-notes' at (362, 601) on #check-notes
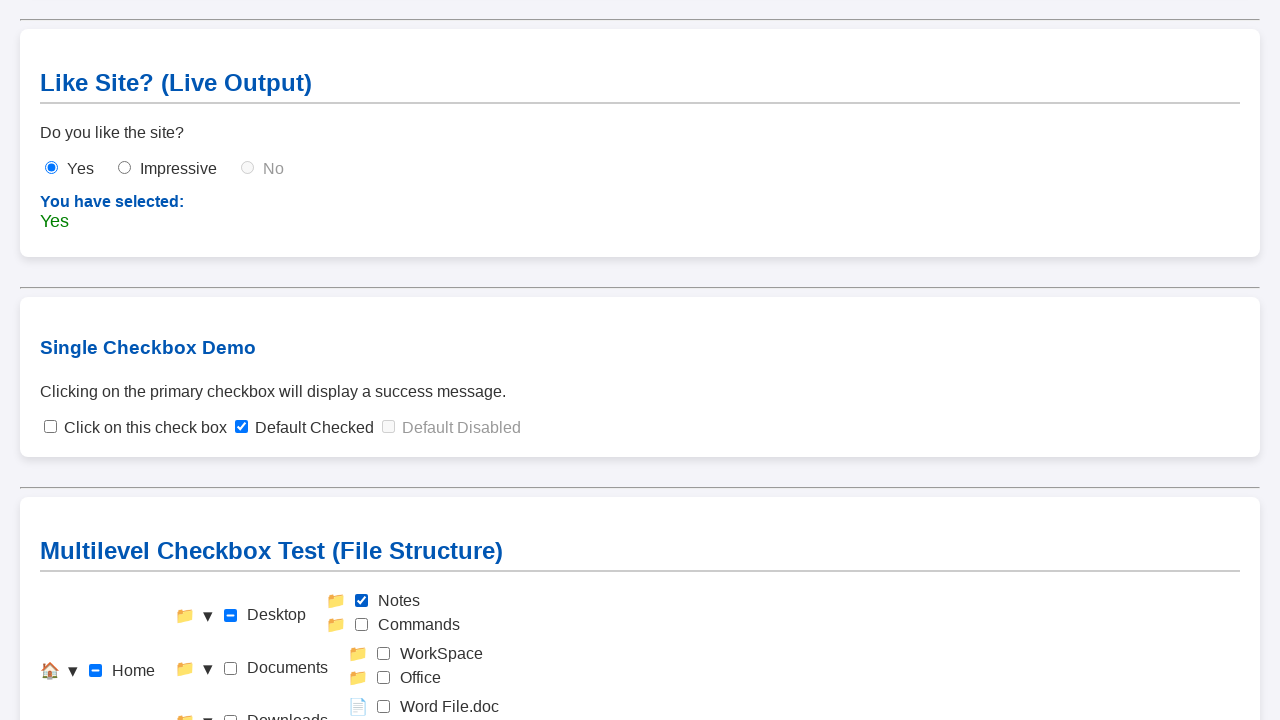

Waited after clicking 'check-notes'
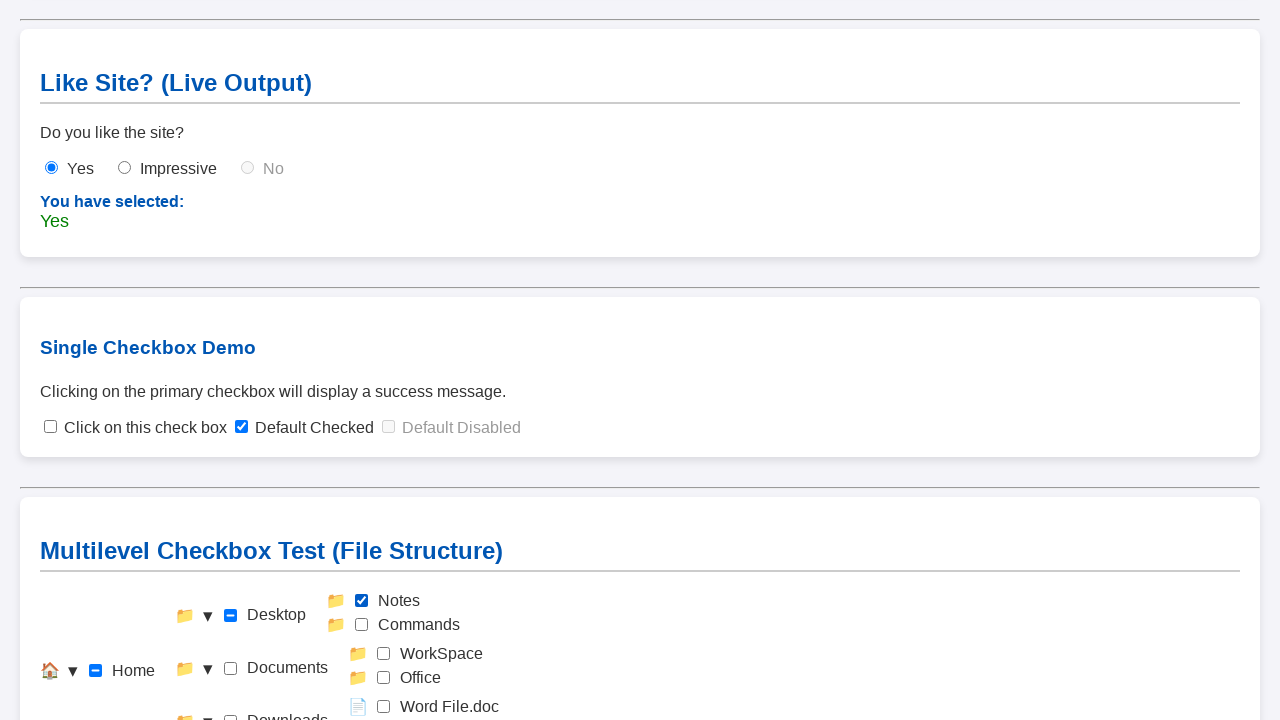

Clicked child checkbox 'check-commands' at (362, 625) on #check-commands
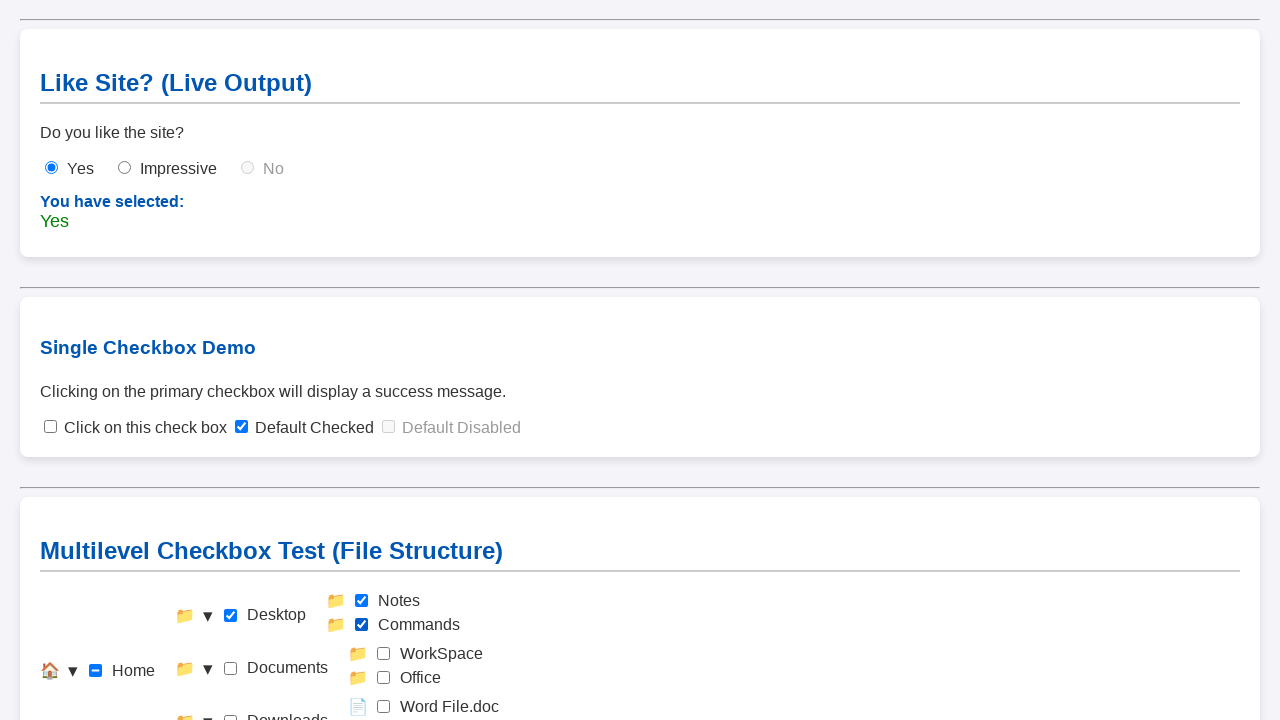

Waited after clicking 'check-commands'
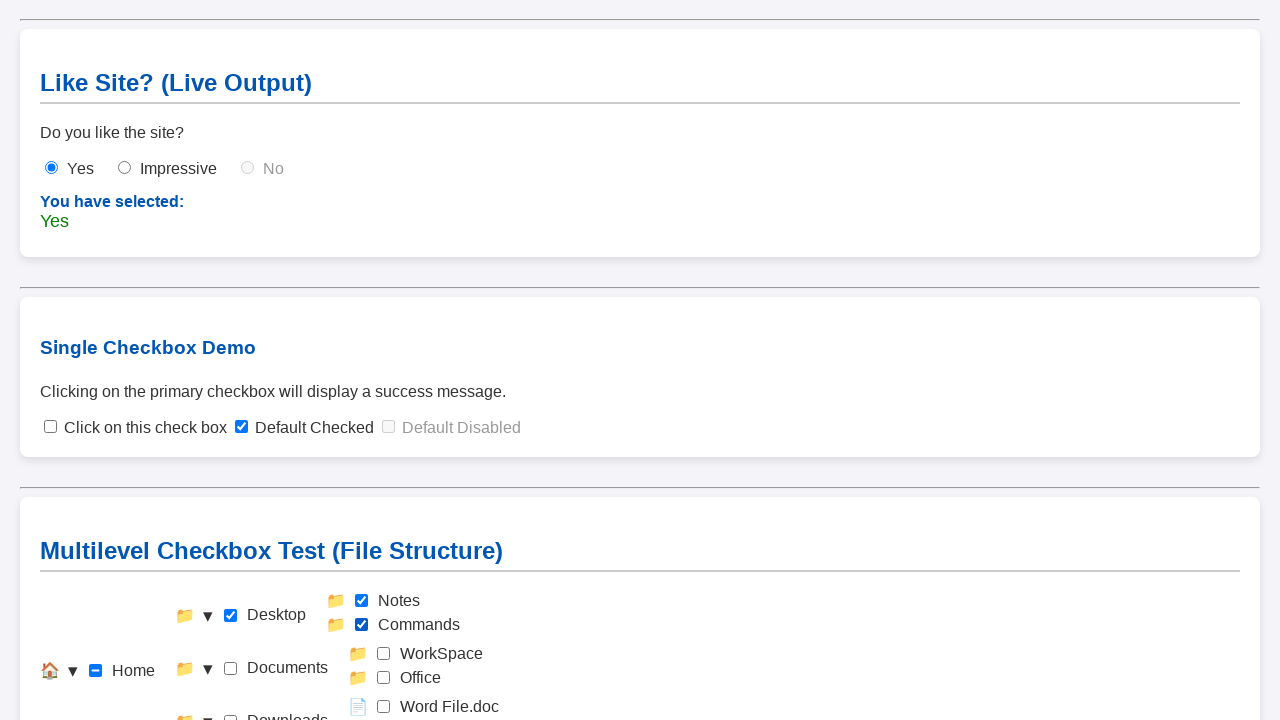

Waited for cascade up behavior to complete
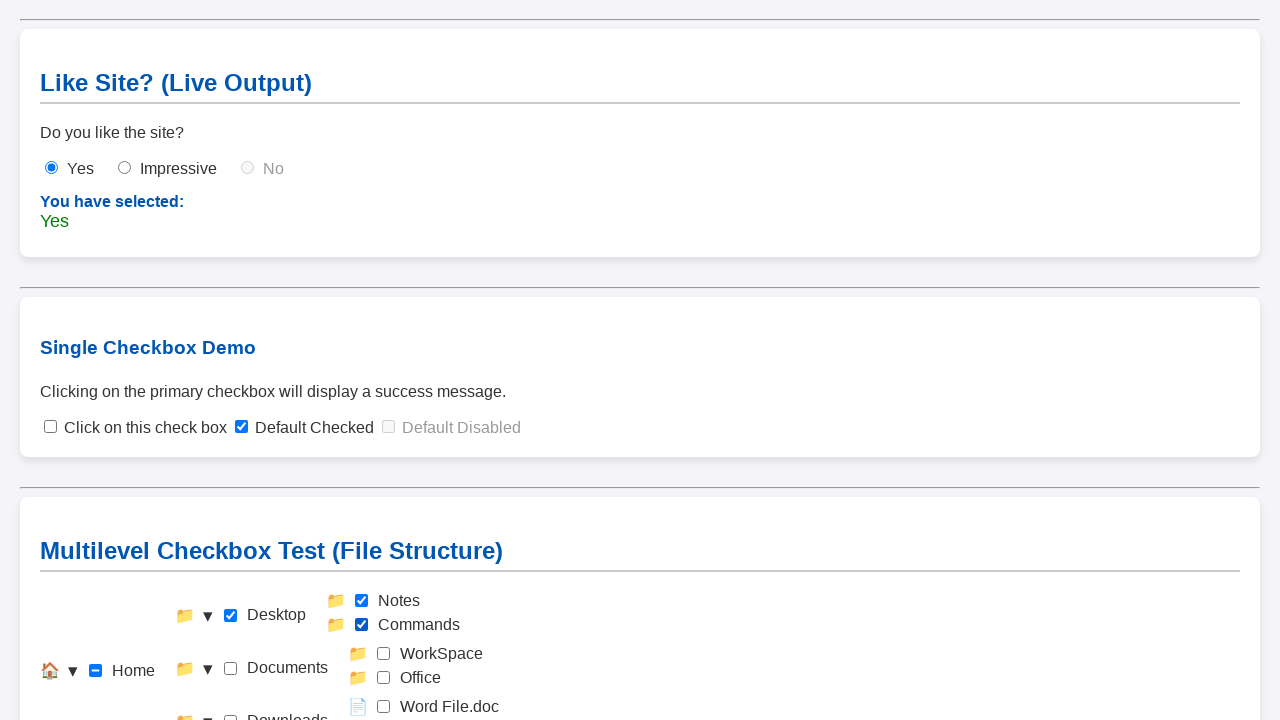

Verified that parent checkbox 'check-desktop' is checked: True
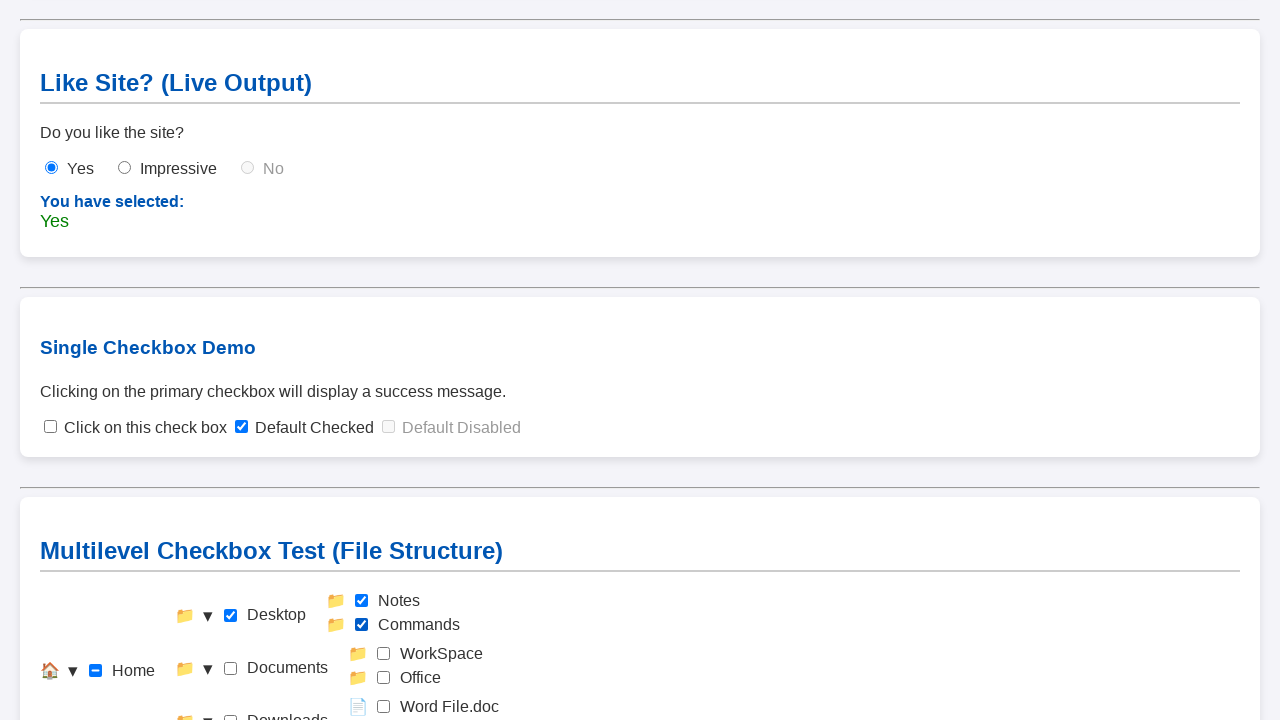

Clicked home checkbox to enable it during reset at (96, 671) on #check-home
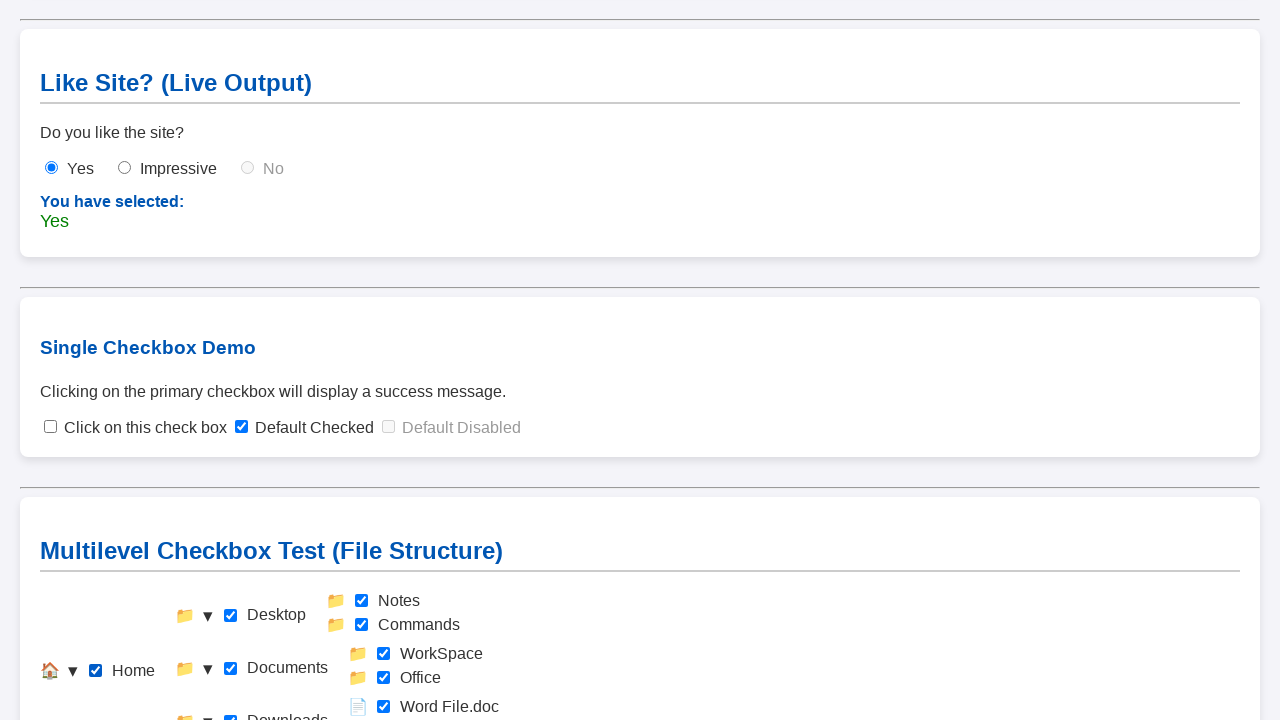

Waited after enabling home checkbox
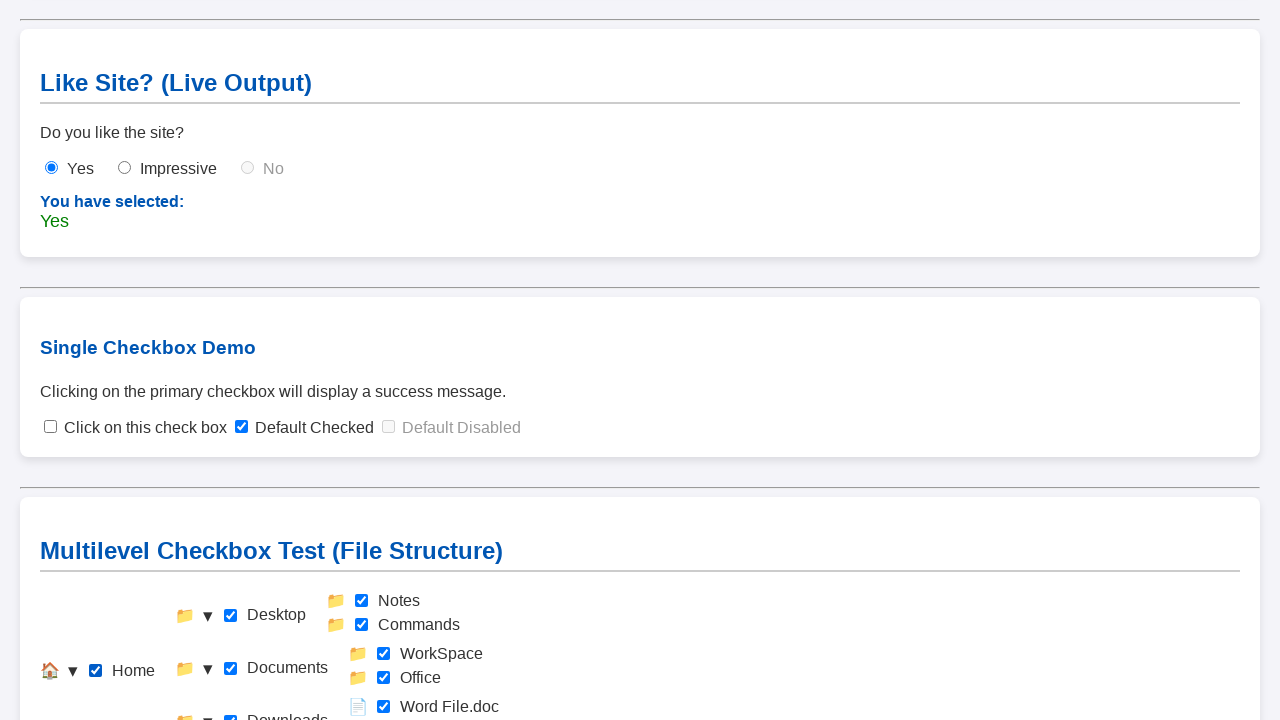

Clicked home checkbox to reset all selections at (96, 671) on #check-home
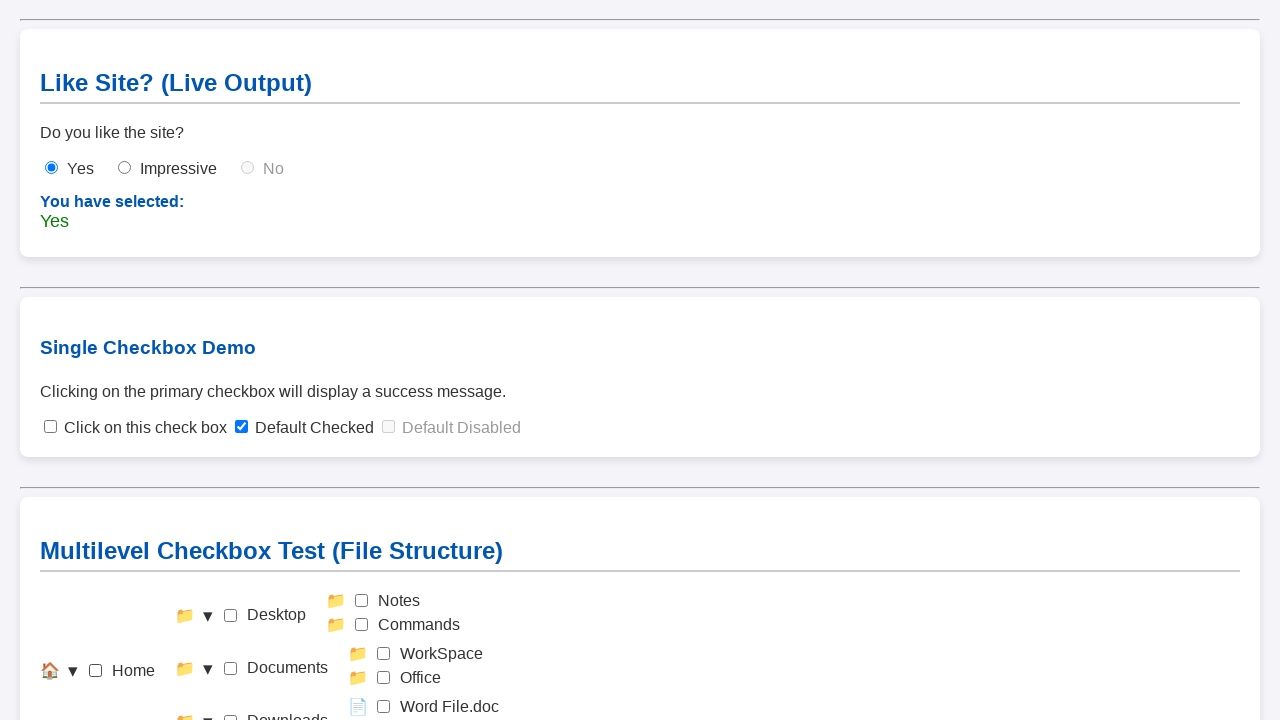

Waited after resetting all checkboxes
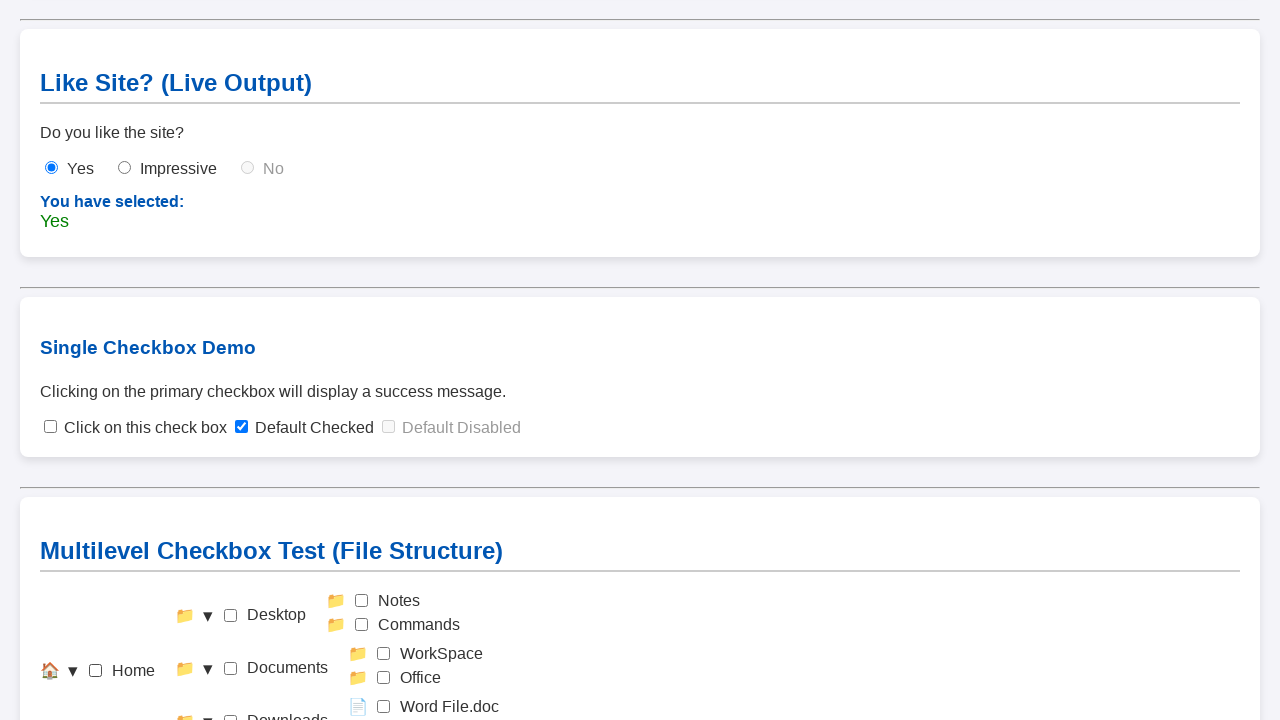

Clicked child checkbox 'check-workspace' at (384, 654) on #check-workspace
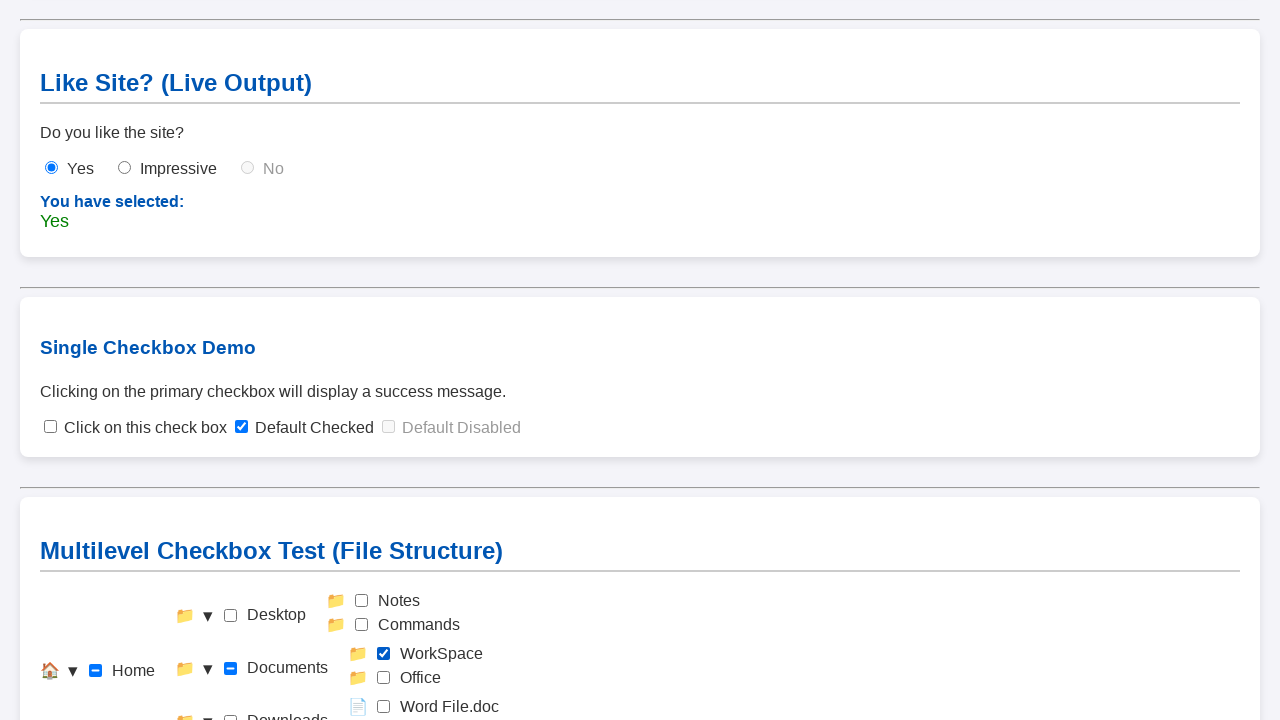

Waited after clicking 'check-workspace'
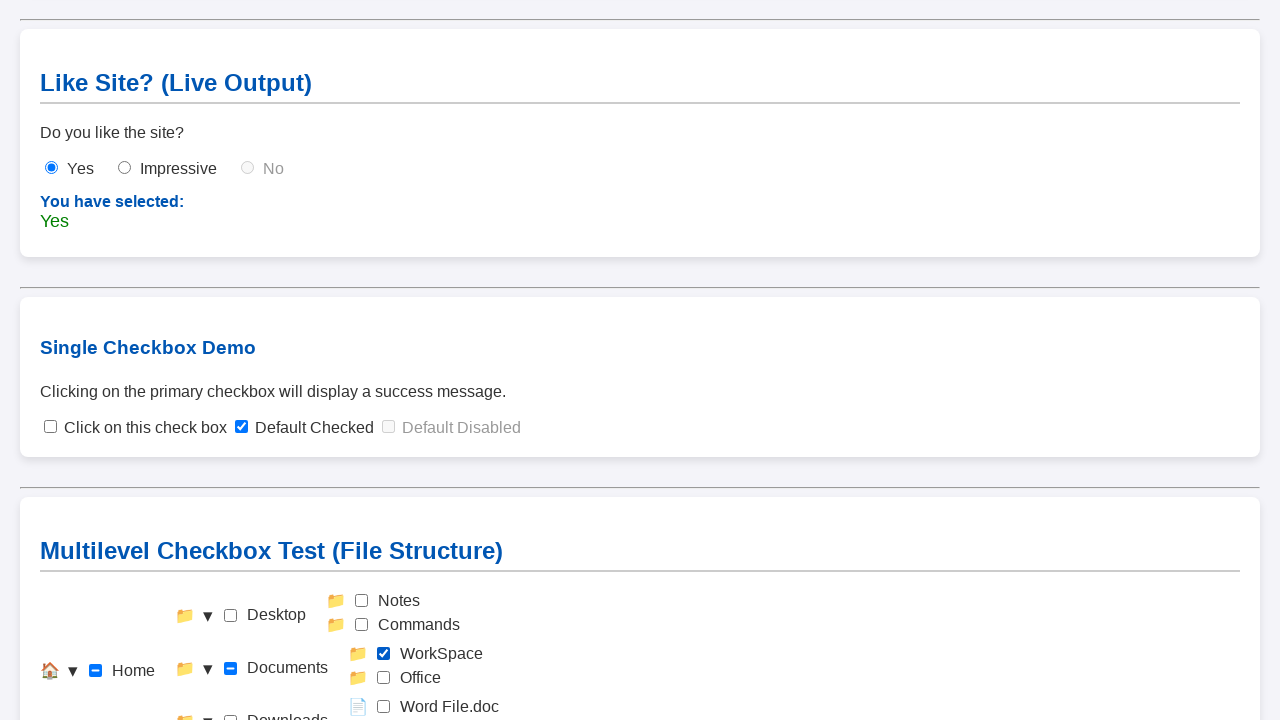

Clicked child checkbox 'check-office' at (384, 678) on #check-office
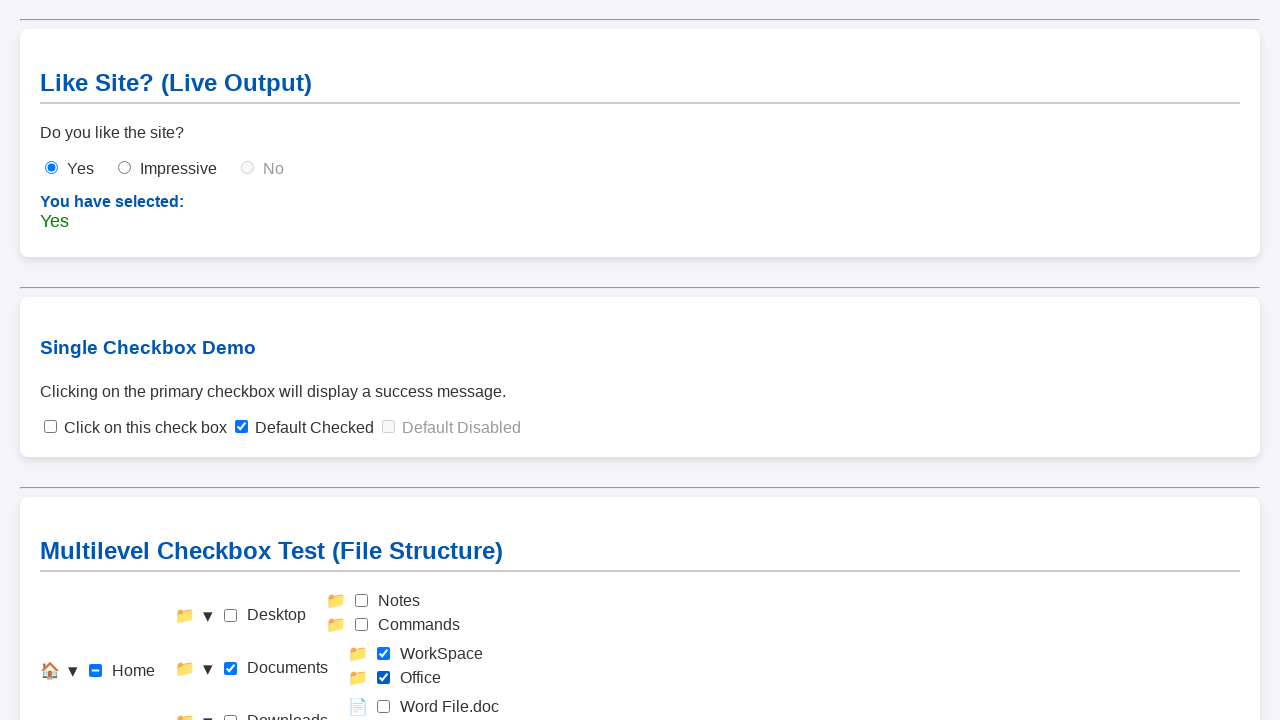

Waited after clicking 'check-office'
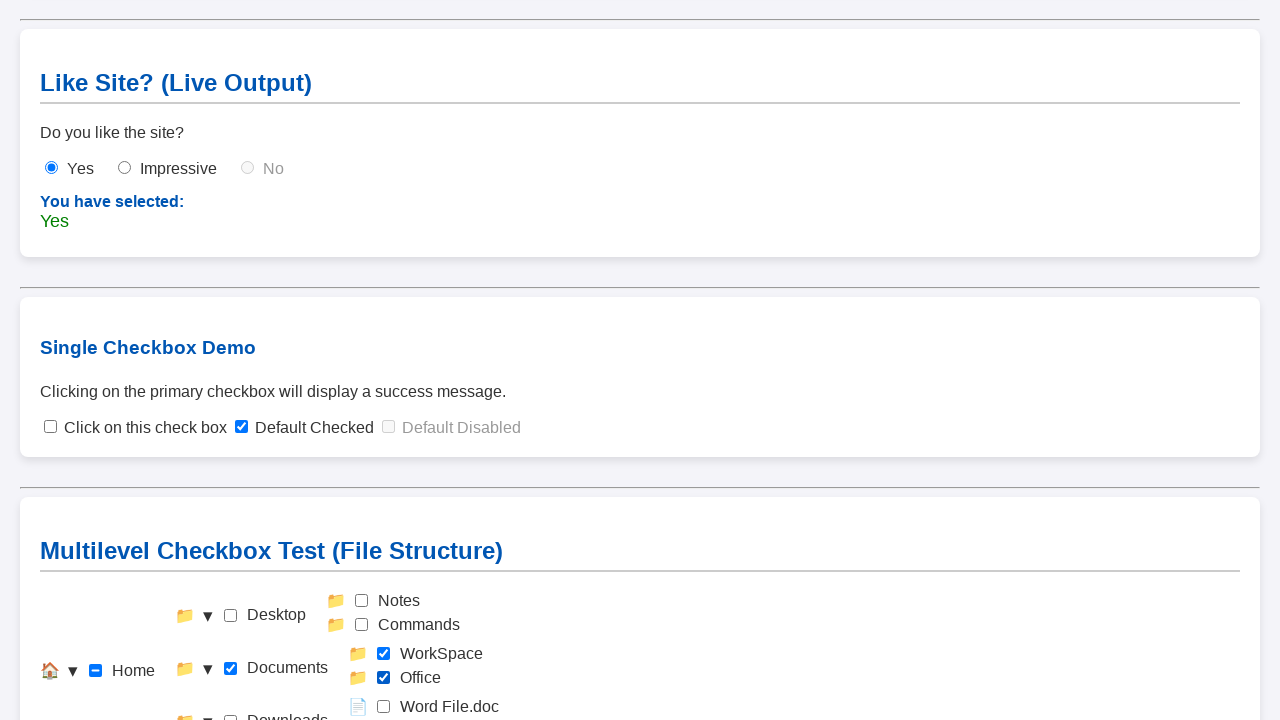

Waited for cascade up behavior to complete
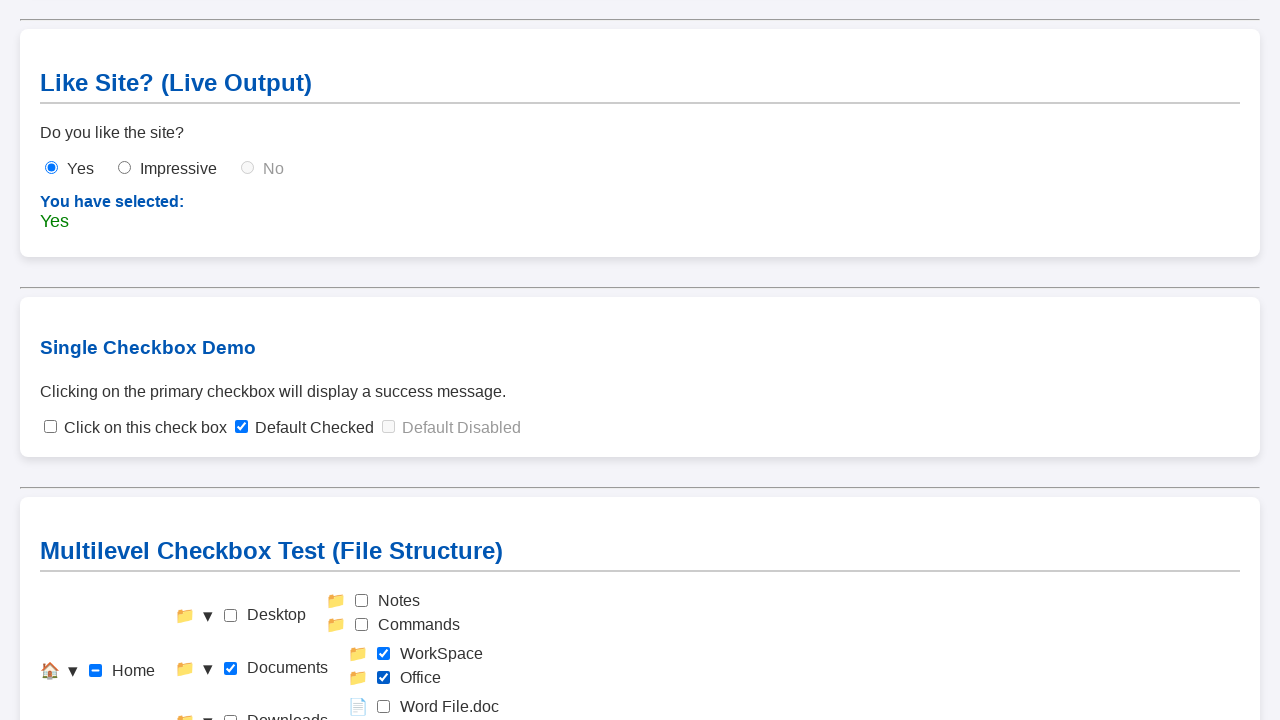

Verified that parent checkbox 'check-documents' is checked: True
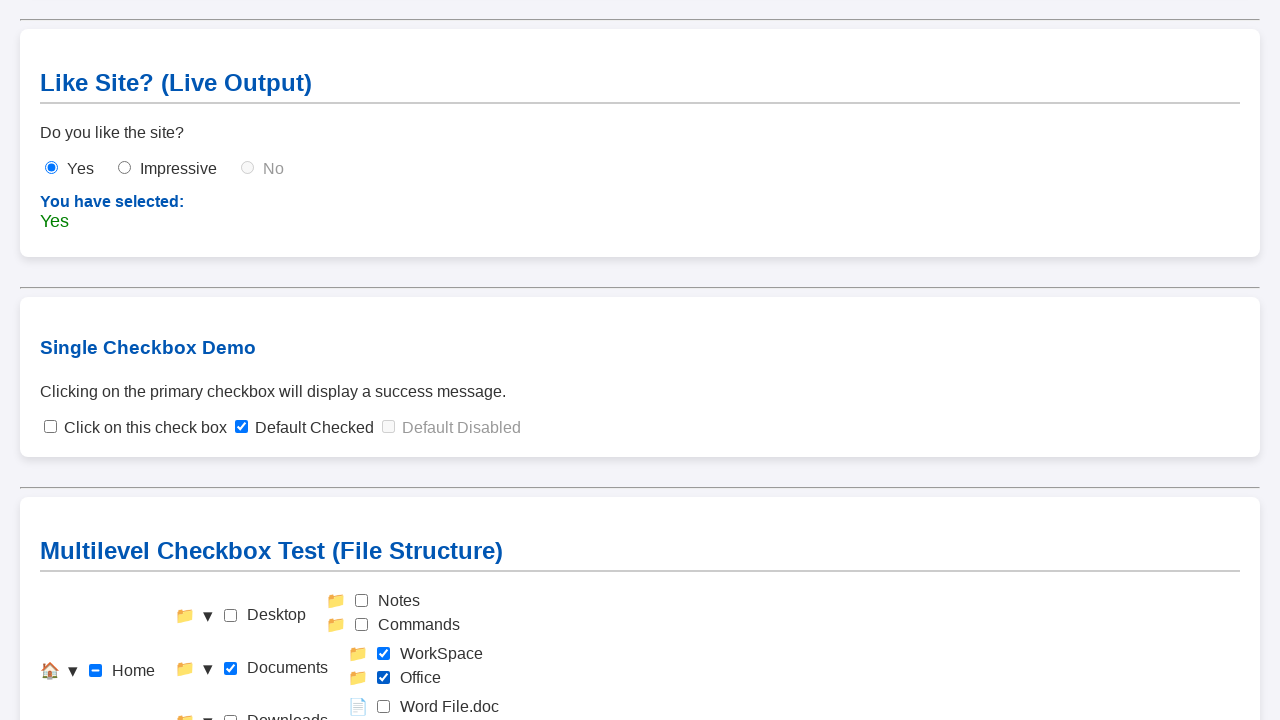

Clicked home checkbox to enable it during reset at (96, 671) on #check-home
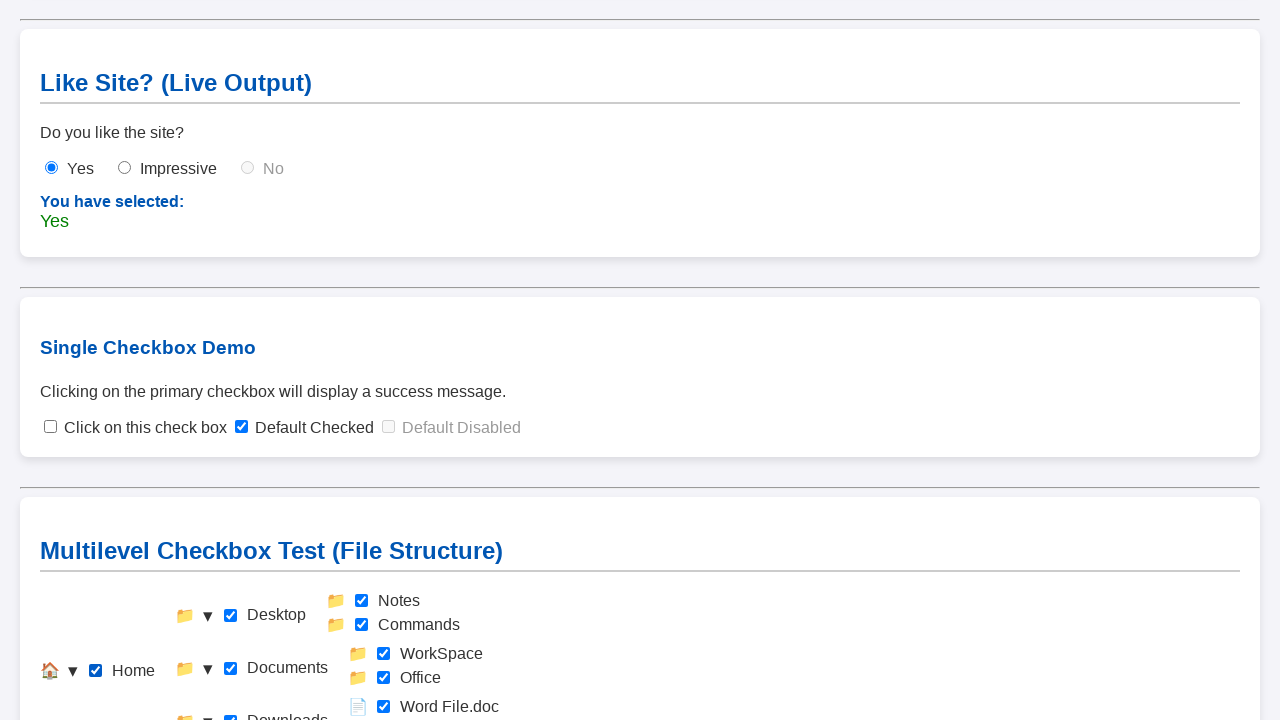

Waited after enabling home checkbox
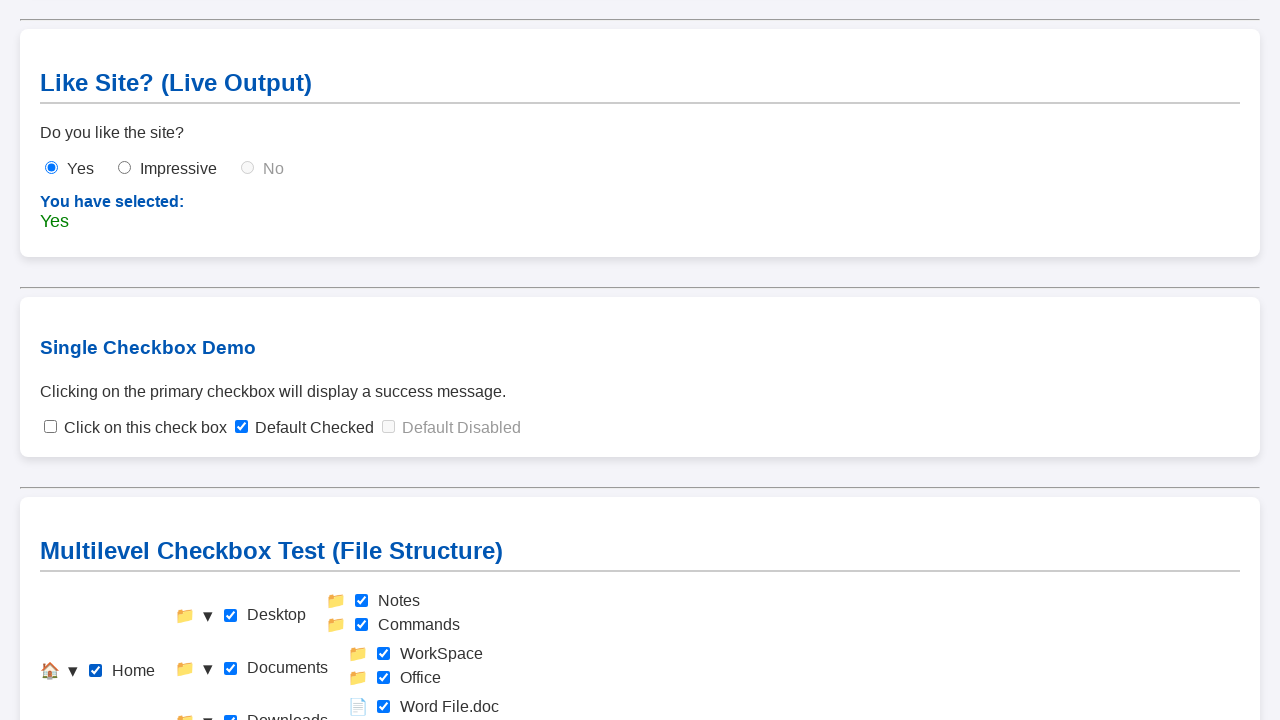

Clicked home checkbox to reset all selections at (96, 671) on #check-home
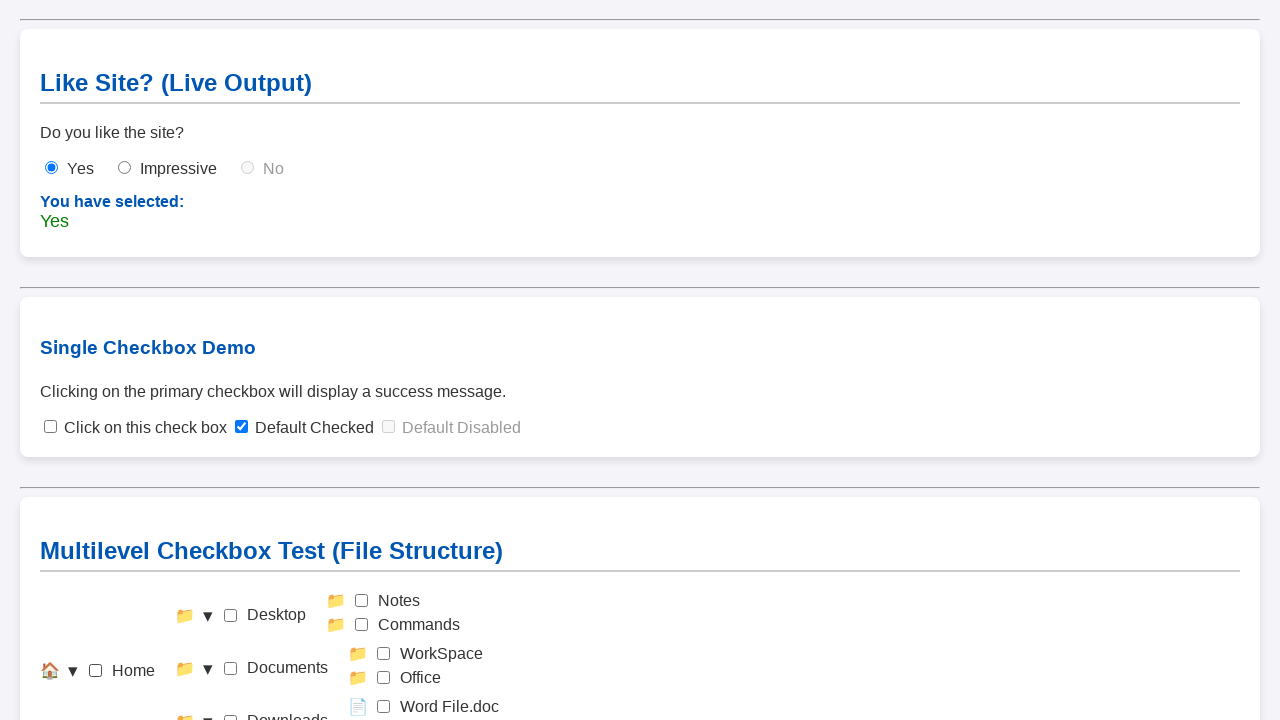

Waited after resetting all checkboxes
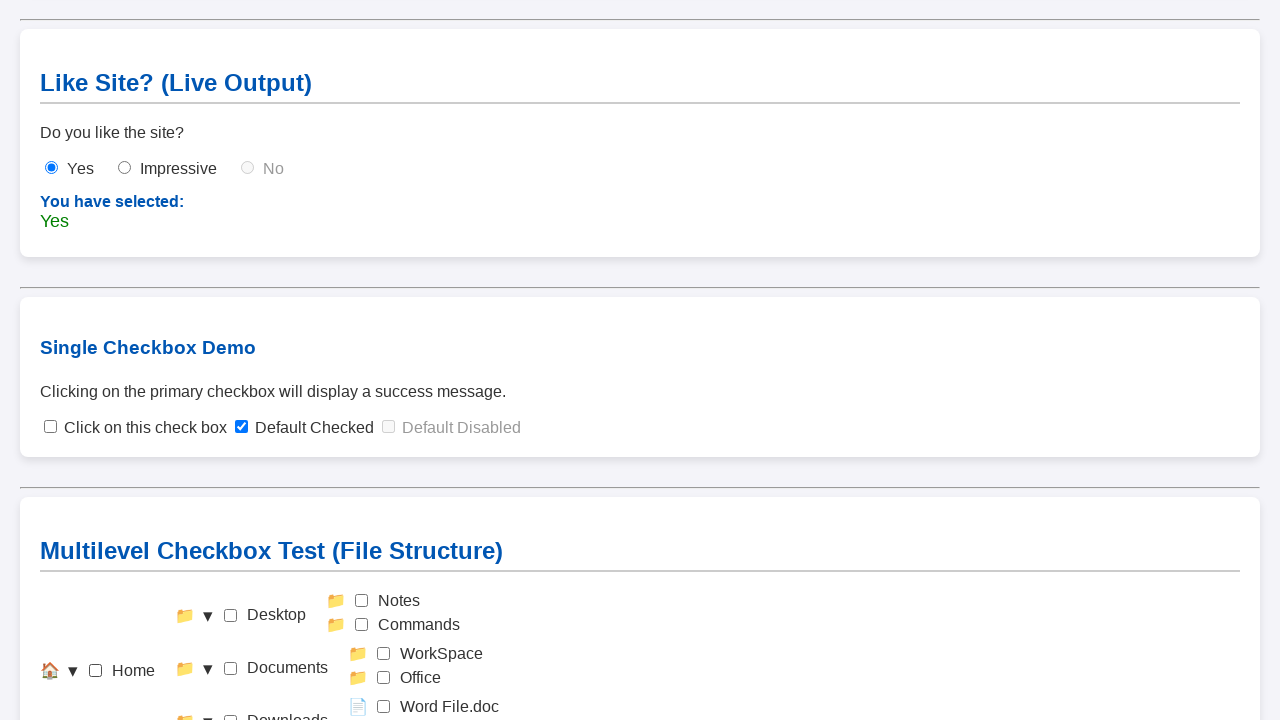

Clicked child checkbox 'check-wordfile' at (384, 707) on #check-wordfile
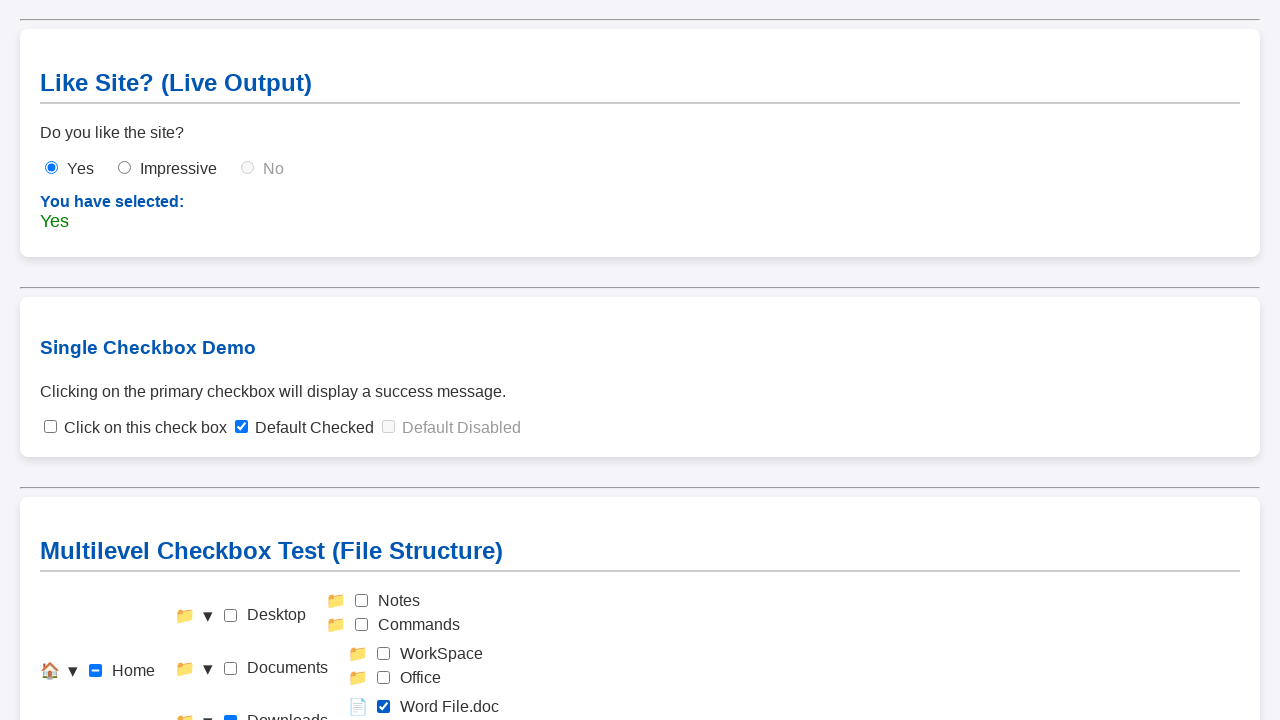

Waited after clicking 'check-wordfile'
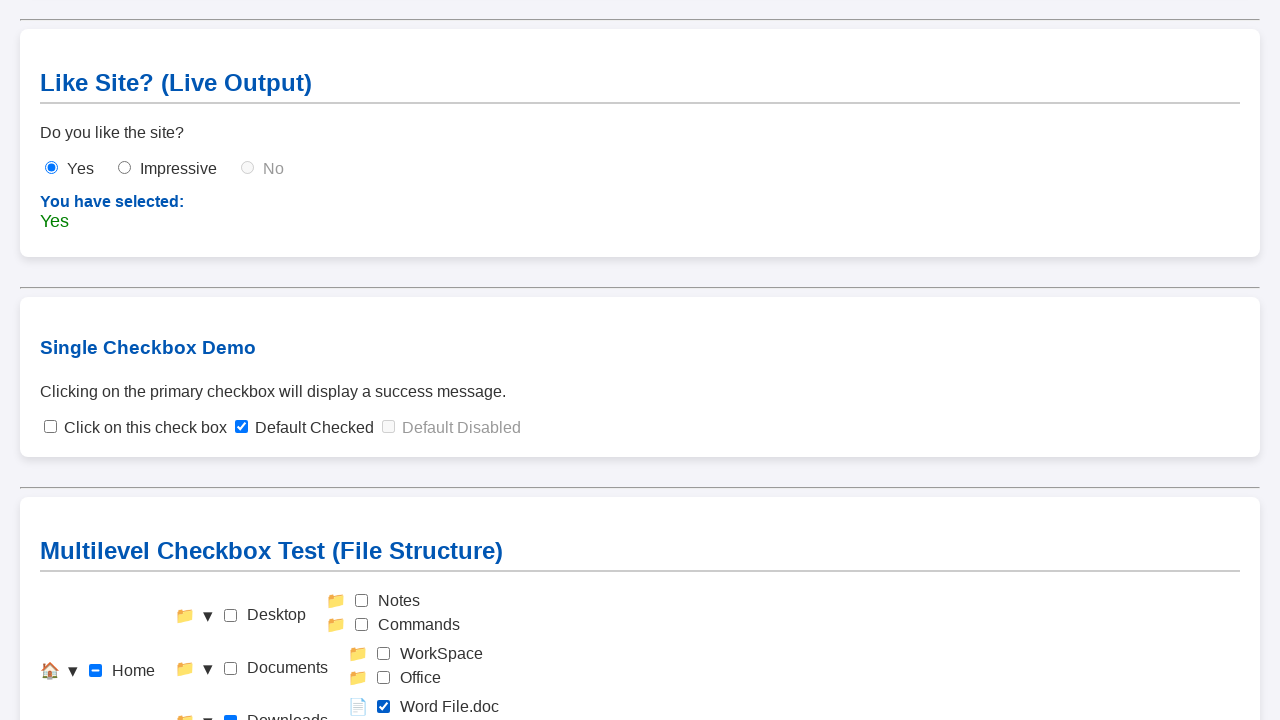

Clicked child checkbox 'check-excelfile' at (384, 592) on #check-excelfile
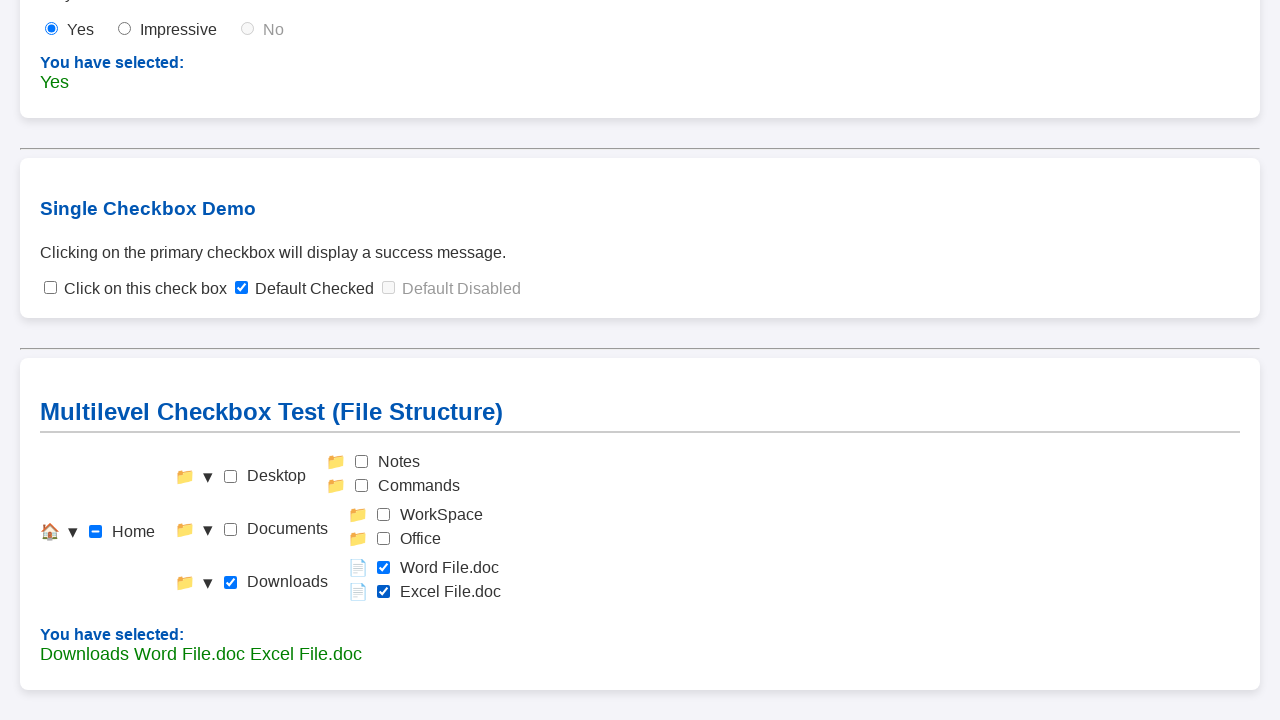

Waited after clicking 'check-excelfile'
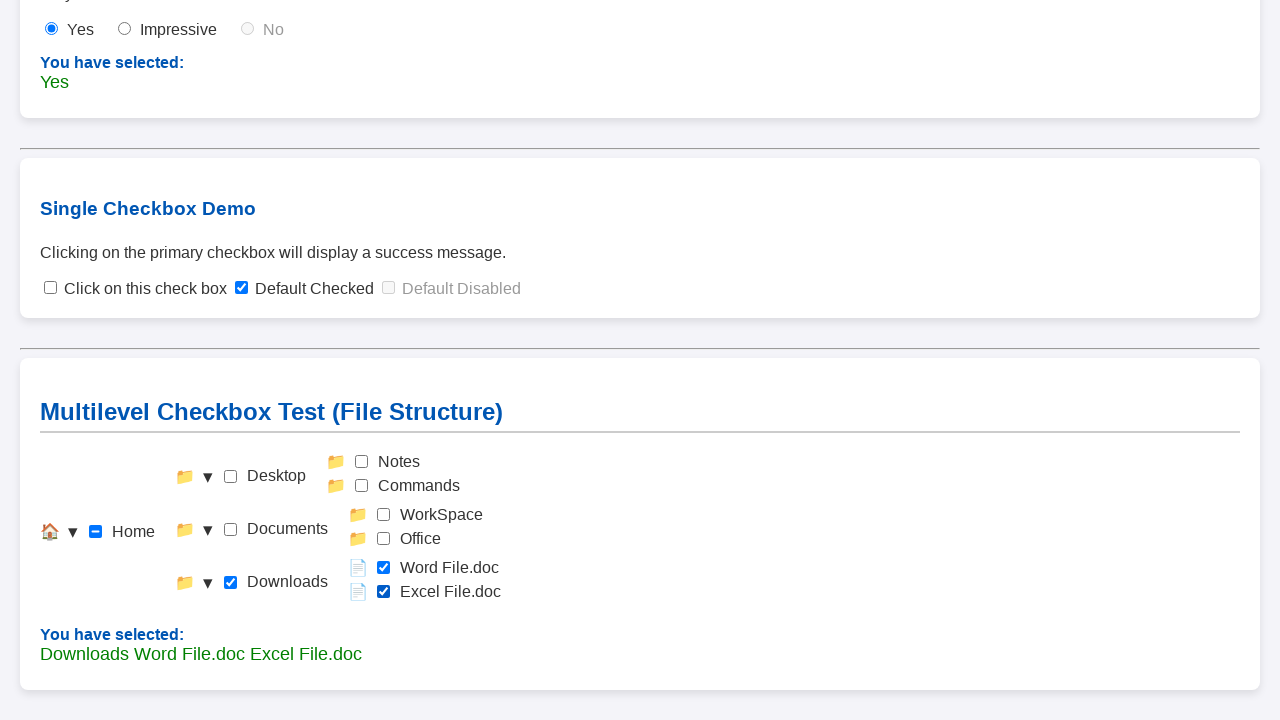

Waited for cascade up behavior to complete
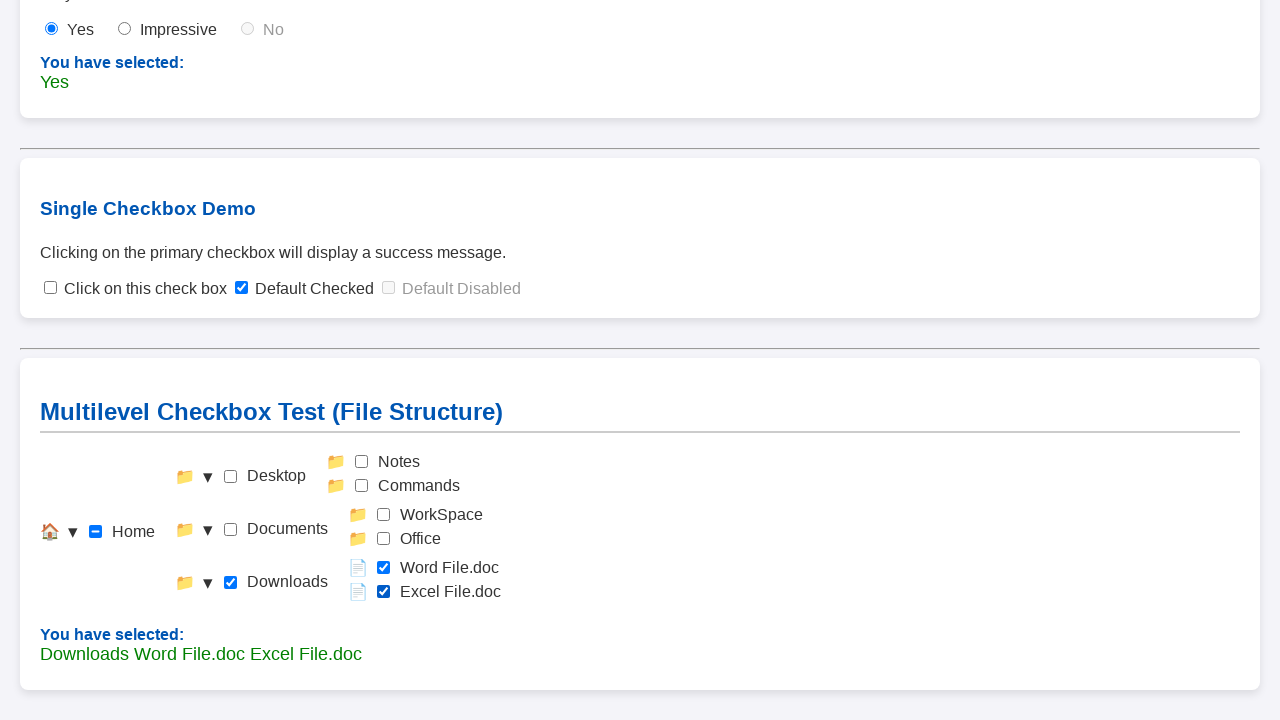

Verified that parent checkbox 'check-downloads' is checked: True
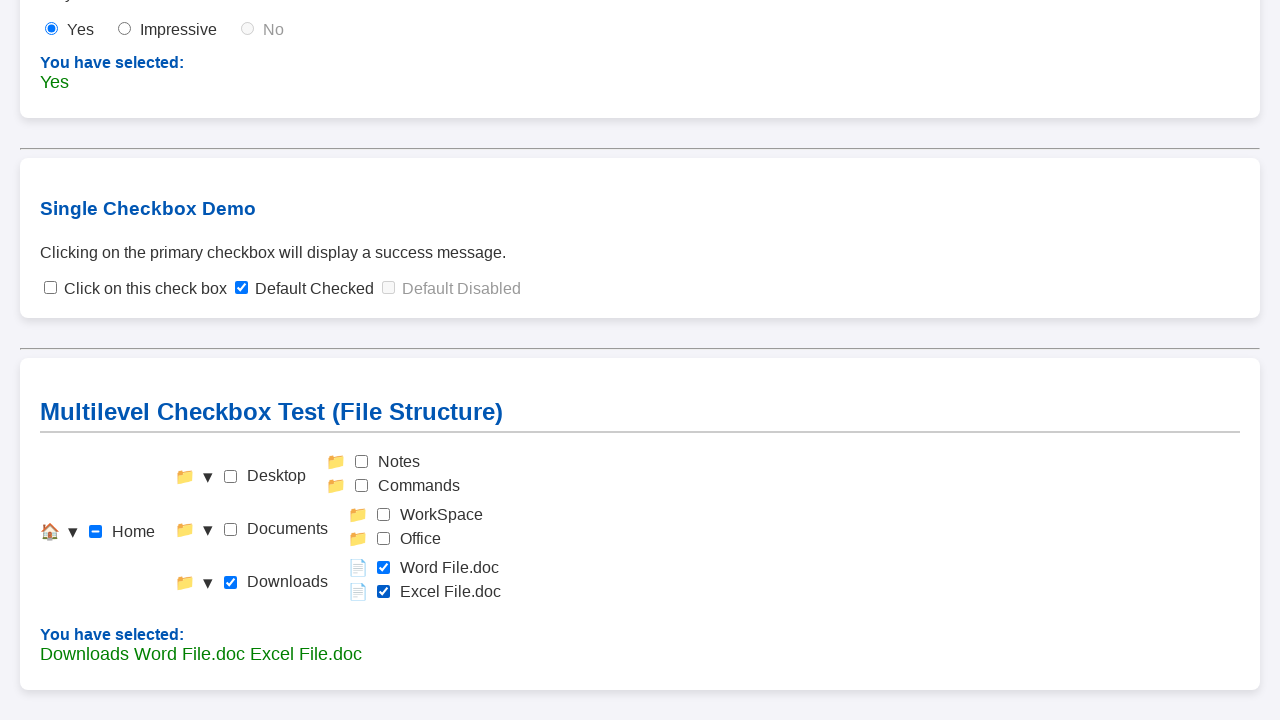

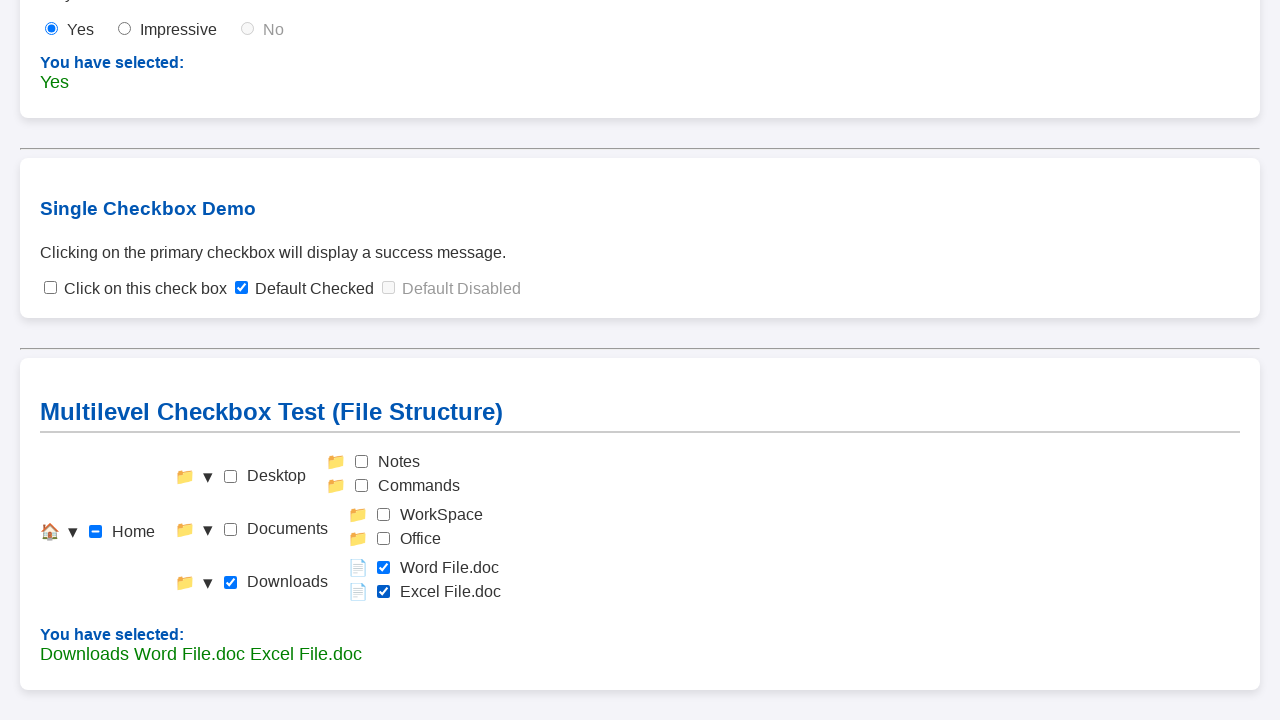